Navigates to a Hungarian food delivery menu page and scrolls through the entire page content using keyboard navigation to ensure all menu items are loaded.

Starting URL: https://www.teletal.hu/etlap/45

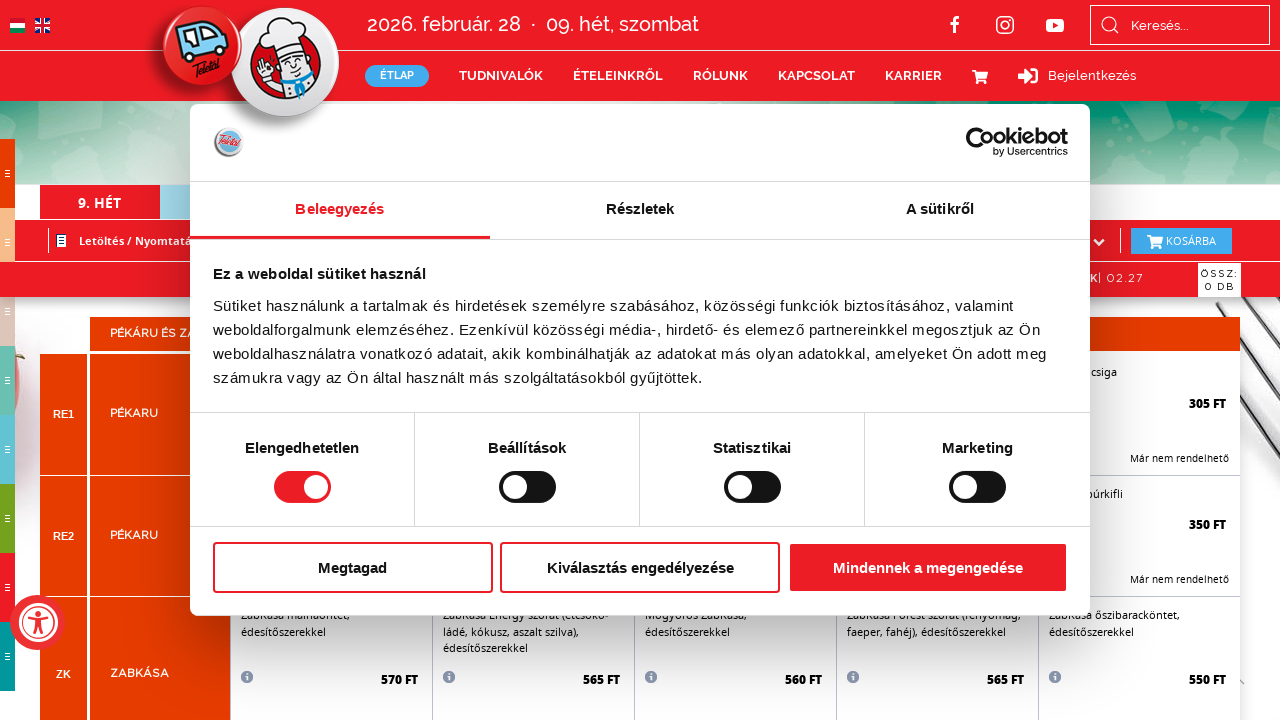

Got reference to html element for keyboard navigation
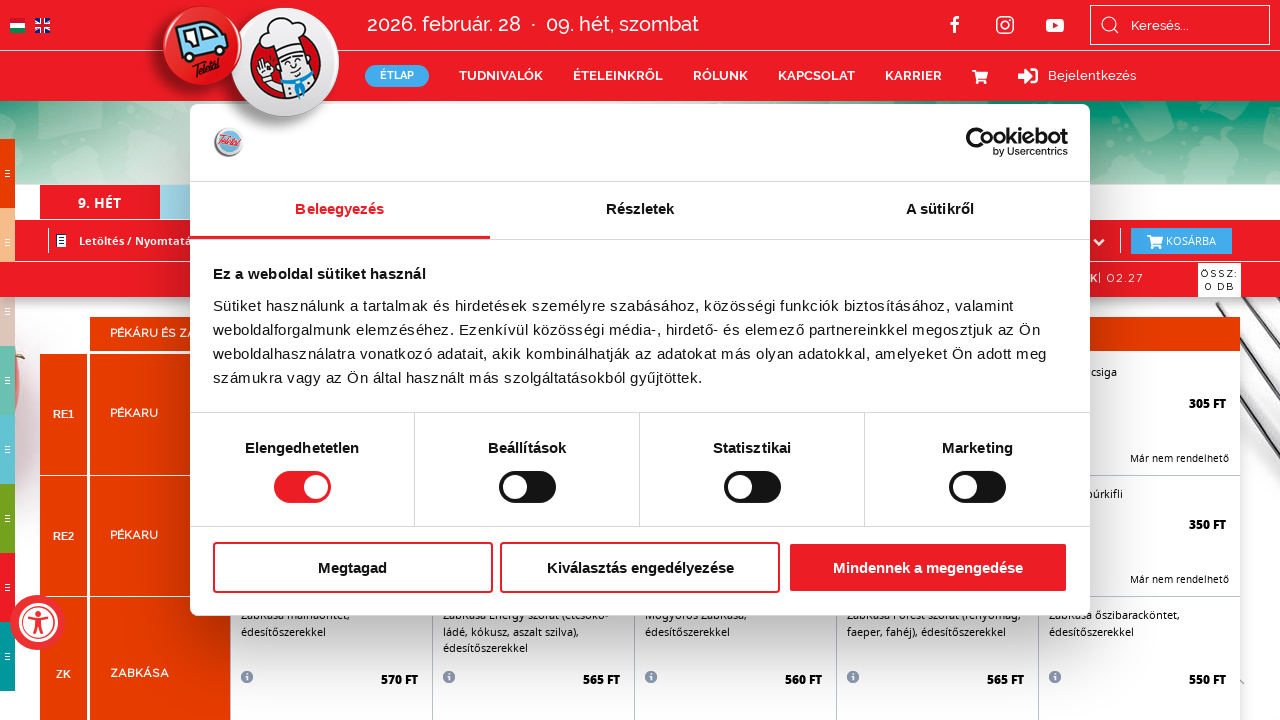

Waited 1000ms before PAGE_DOWN navigation (iteration 1/17)
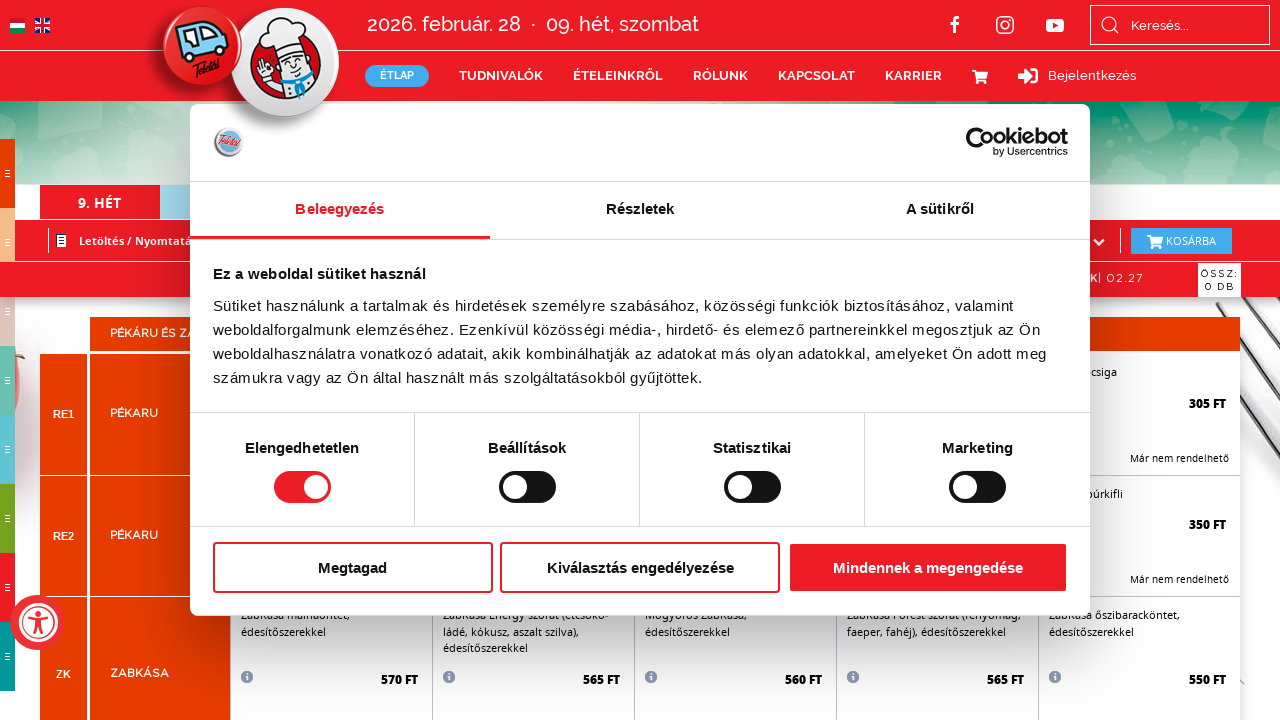

Pressed PAGE_DOWN to scroll through menu content (iteration 1/17)
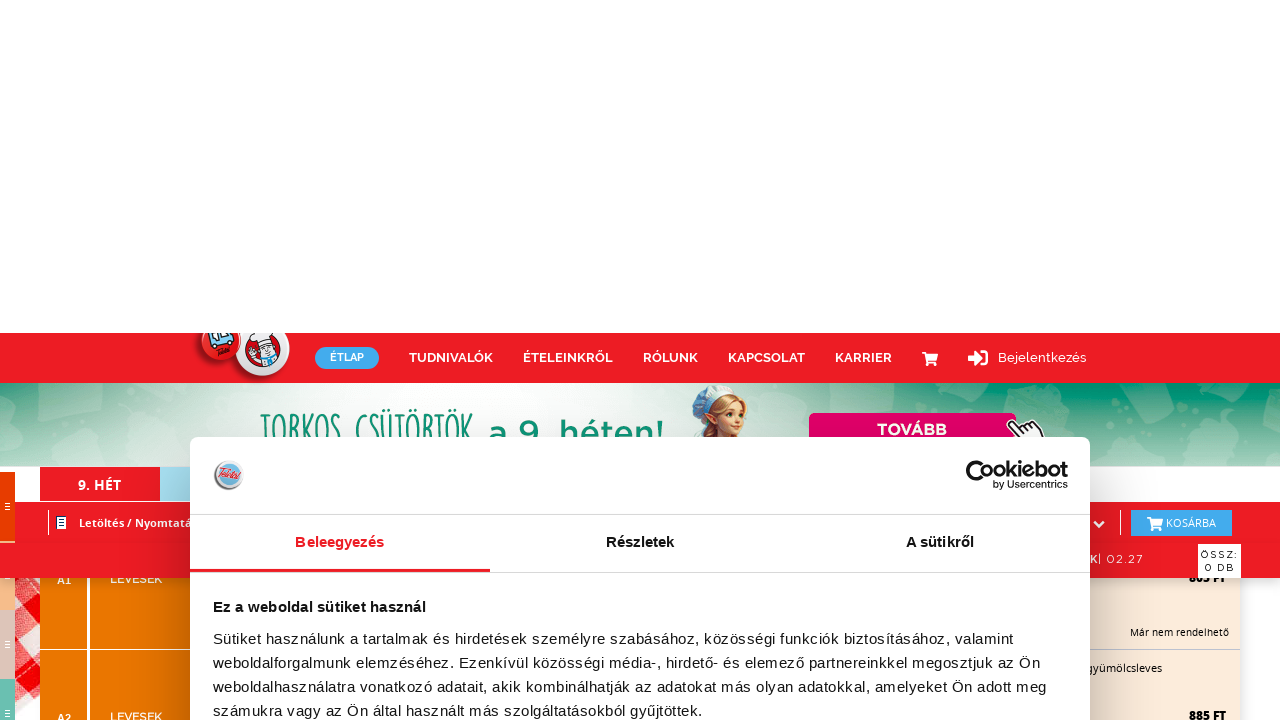

Waited 1000ms before PAGE_DOWN navigation (iteration 2/17)
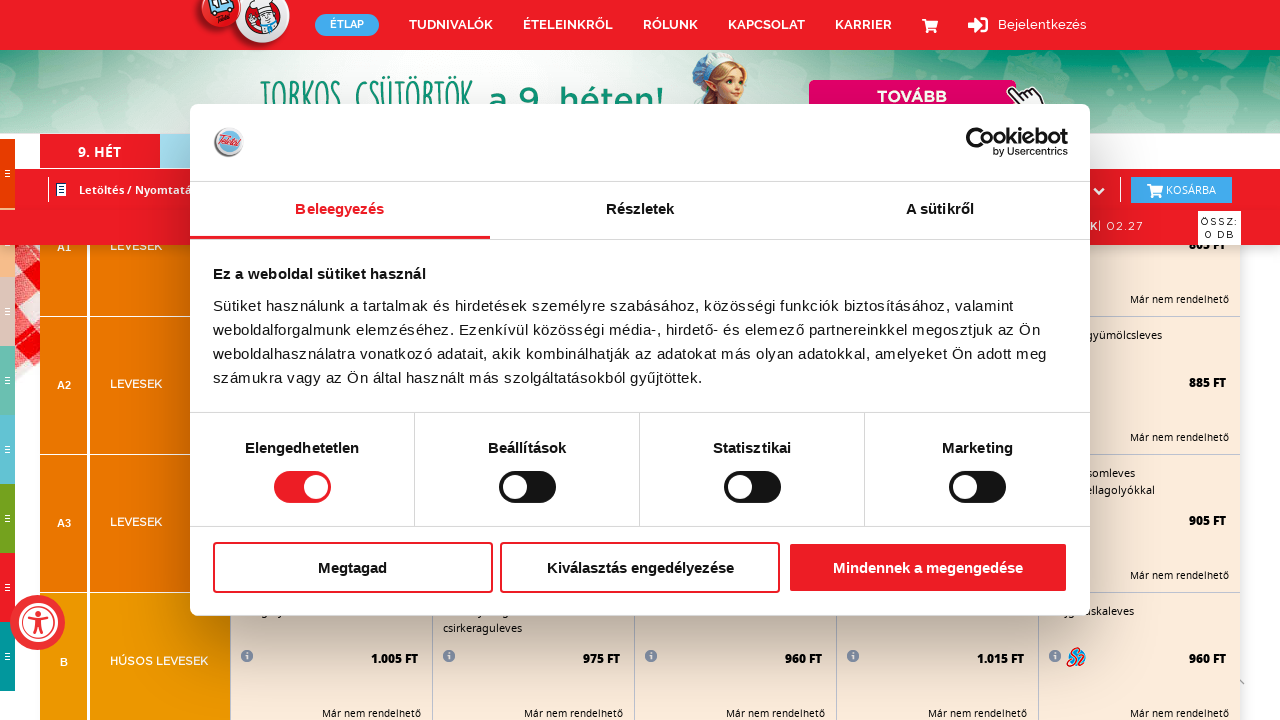

Pressed PAGE_DOWN to scroll through menu content (iteration 2/17)
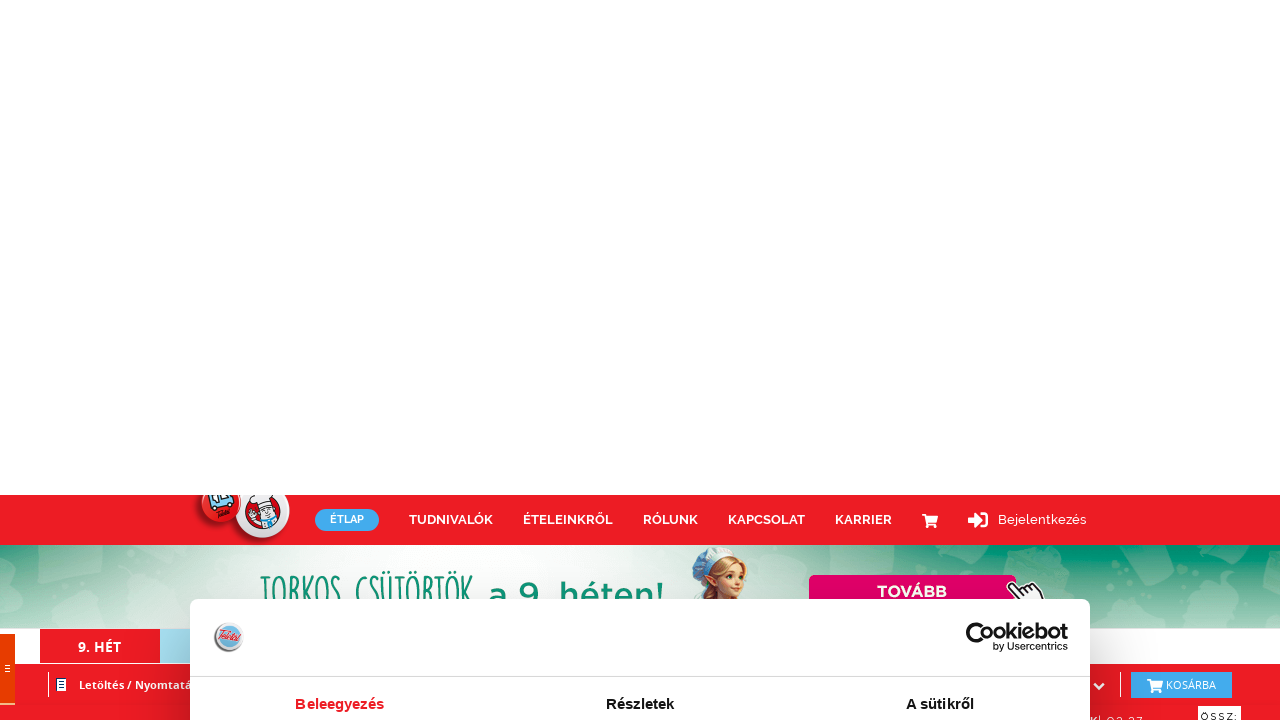

Waited 1000ms before PAGE_DOWN navigation (iteration 3/17)
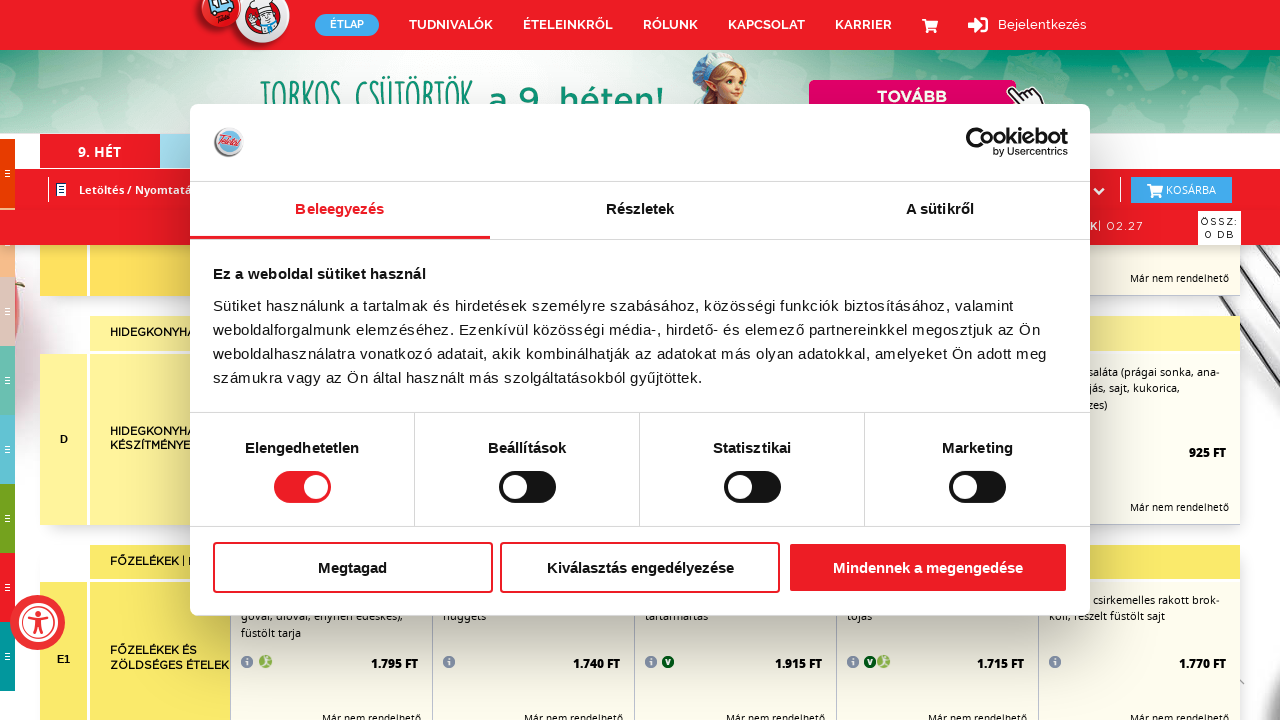

Pressed PAGE_DOWN to scroll through menu content (iteration 3/17)
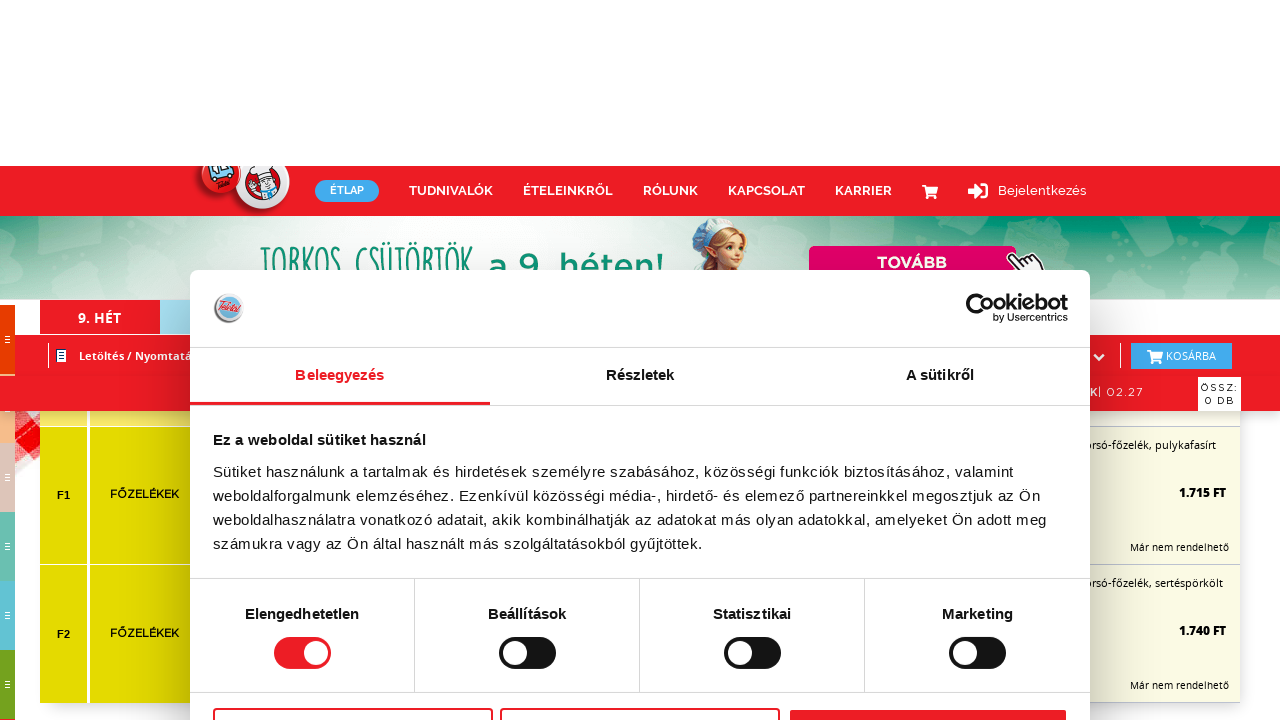

Waited 1000ms before PAGE_DOWN navigation (iteration 4/17)
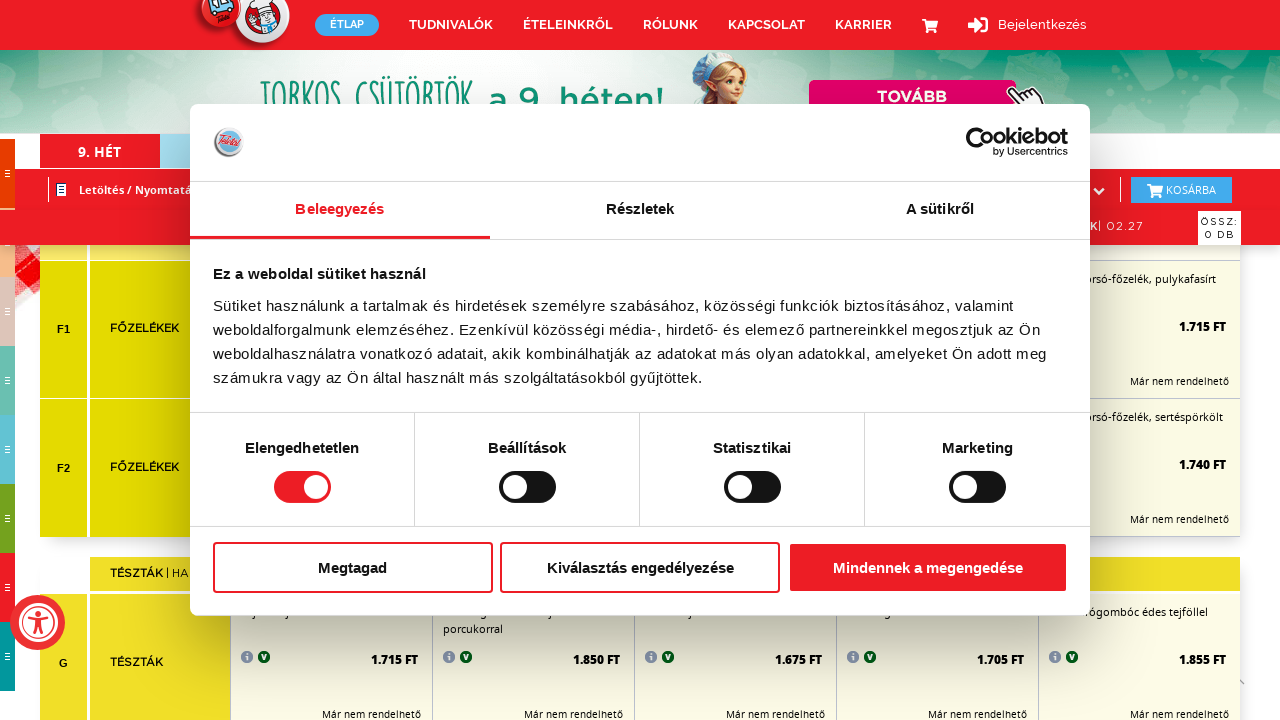

Pressed PAGE_DOWN to scroll through menu content (iteration 4/17)
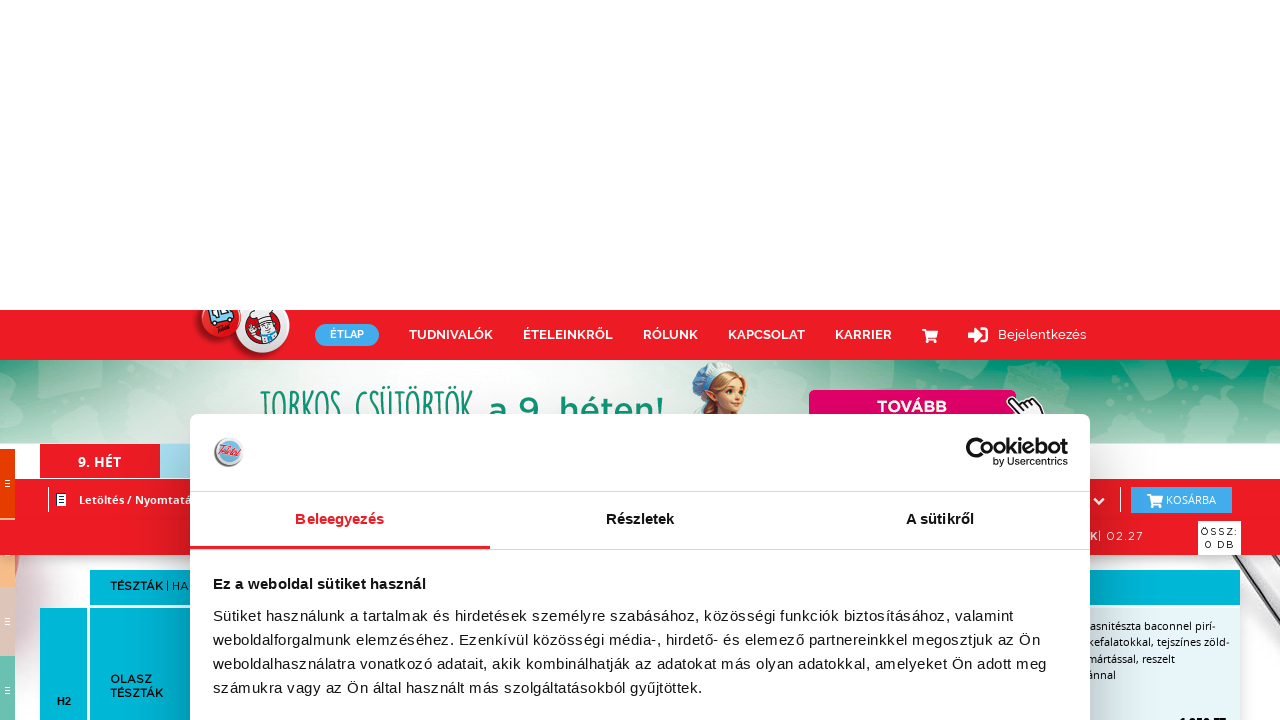

Waited 1000ms before PAGE_DOWN navigation (iteration 5/17)
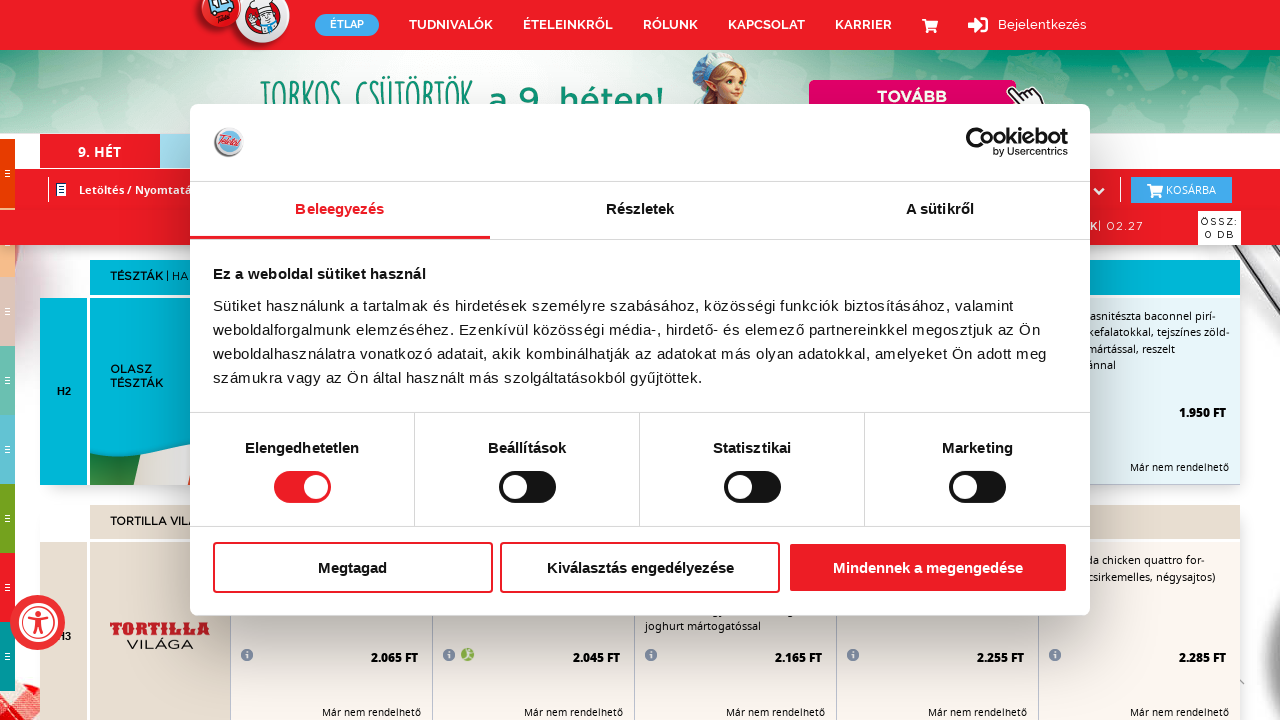

Pressed PAGE_DOWN to scroll through menu content (iteration 5/17)
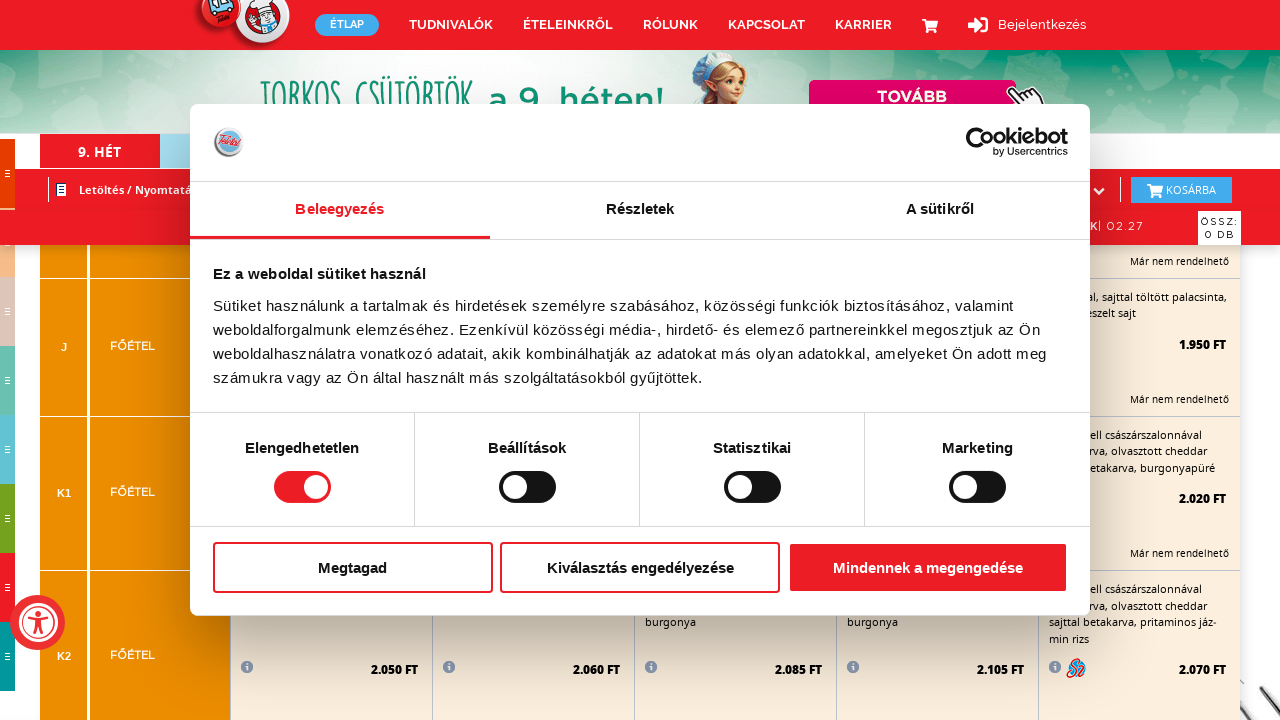

Waited 1000ms before PAGE_DOWN navigation (iteration 6/17)
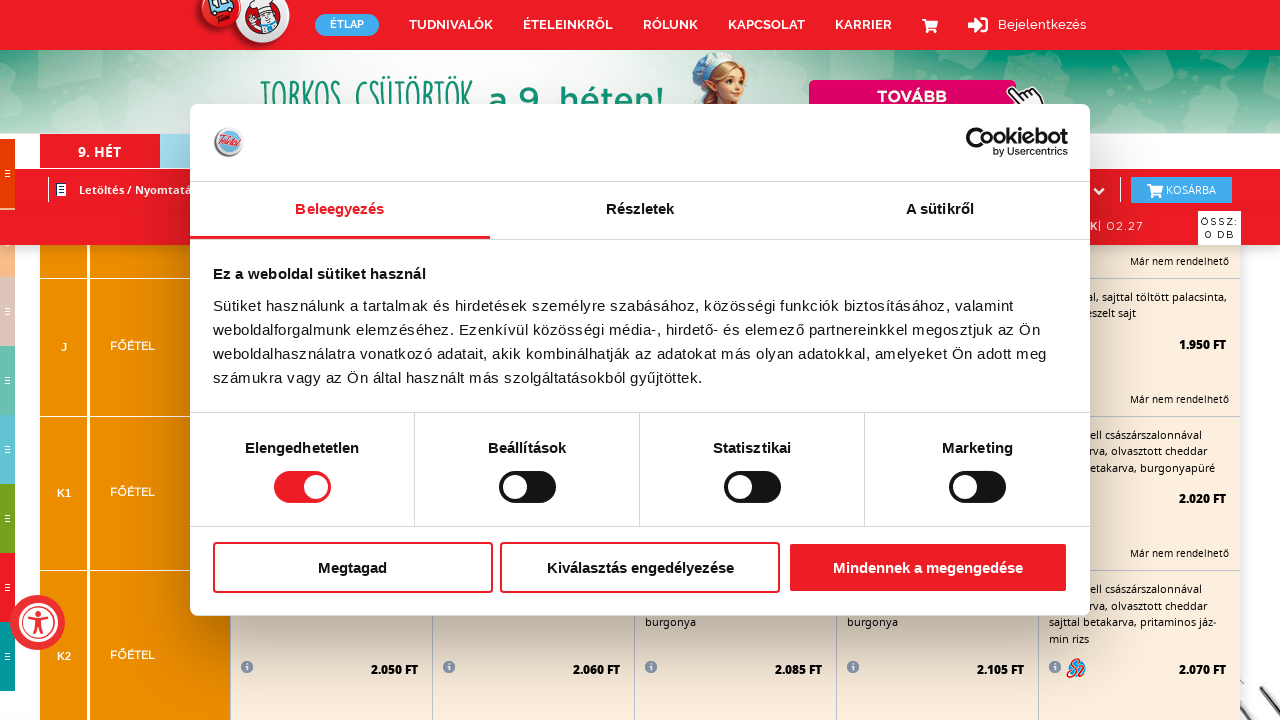

Pressed PAGE_DOWN to scroll through menu content (iteration 6/17)
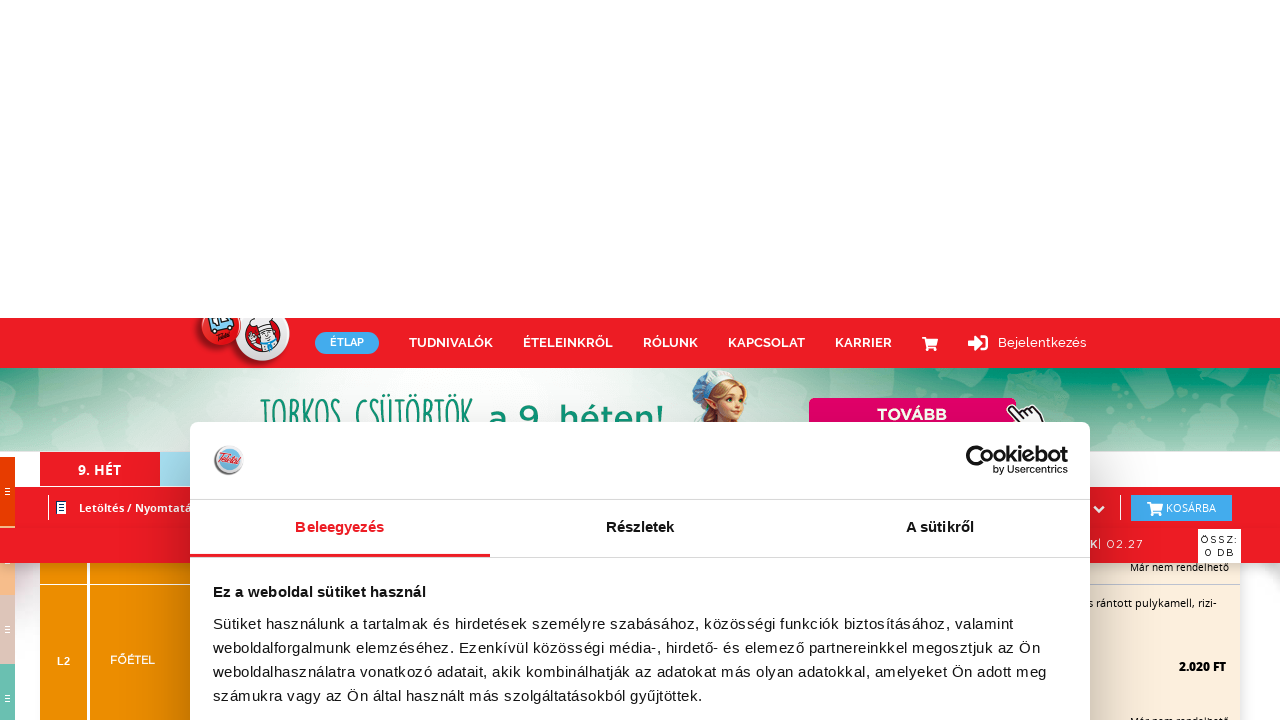

Waited 1000ms before PAGE_DOWN navigation (iteration 7/17)
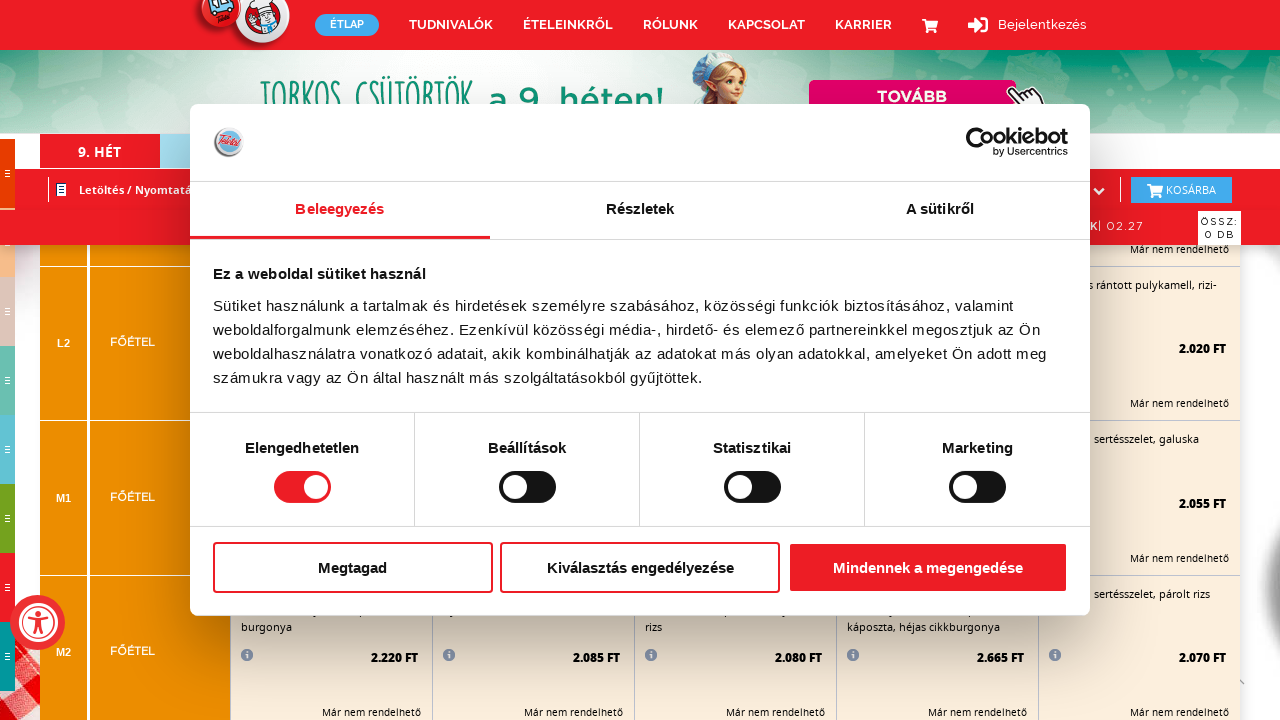

Pressed PAGE_DOWN to scroll through menu content (iteration 7/17)
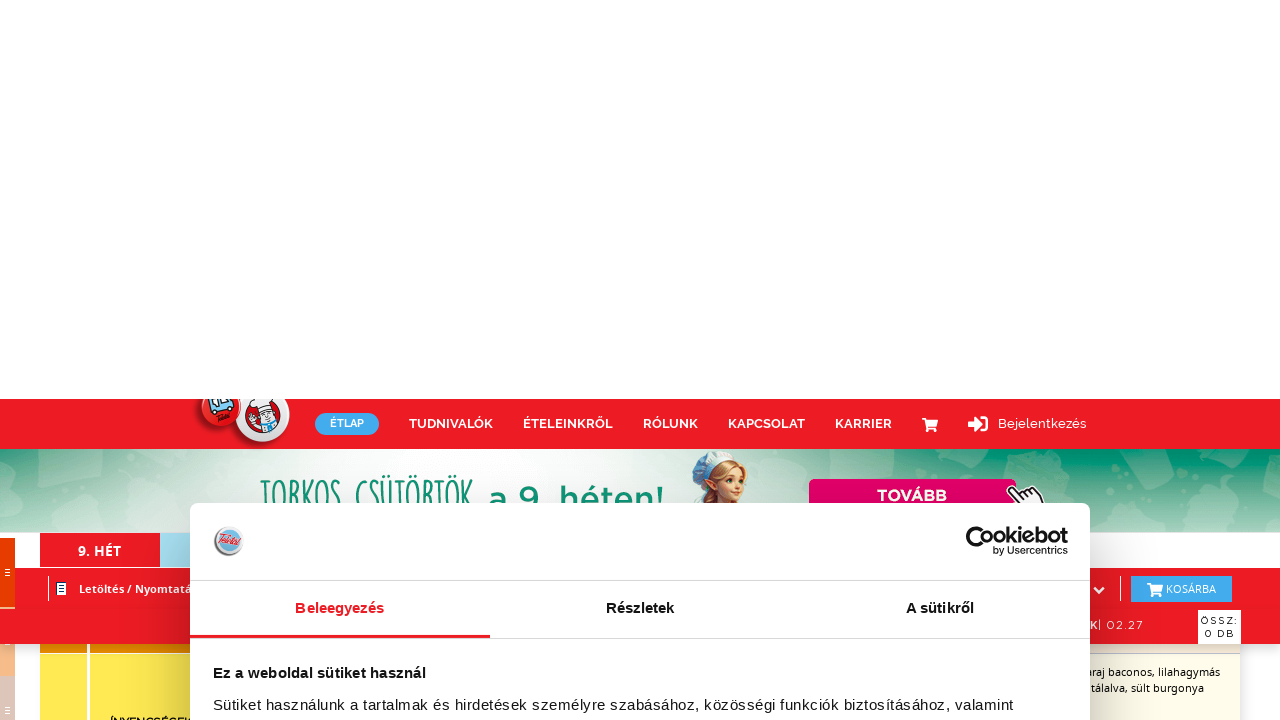

Waited 1000ms before PAGE_DOWN navigation (iteration 8/17)
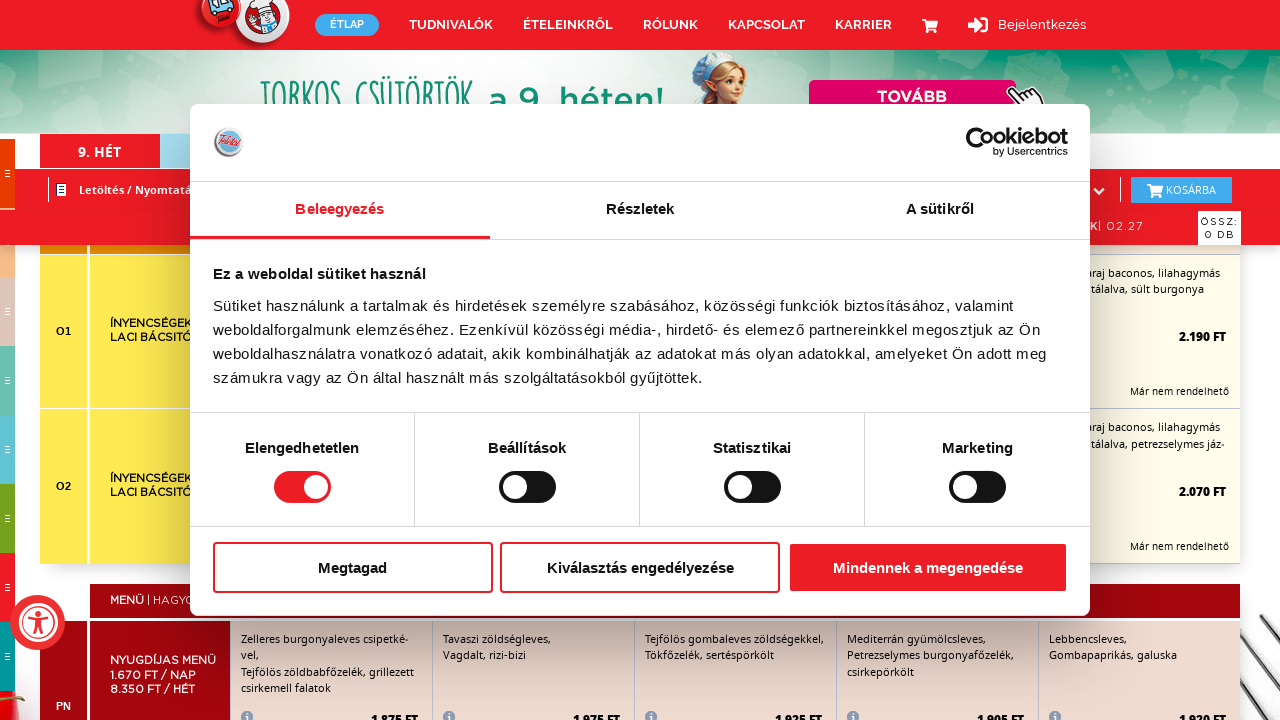

Pressed PAGE_DOWN to scroll through menu content (iteration 8/17)
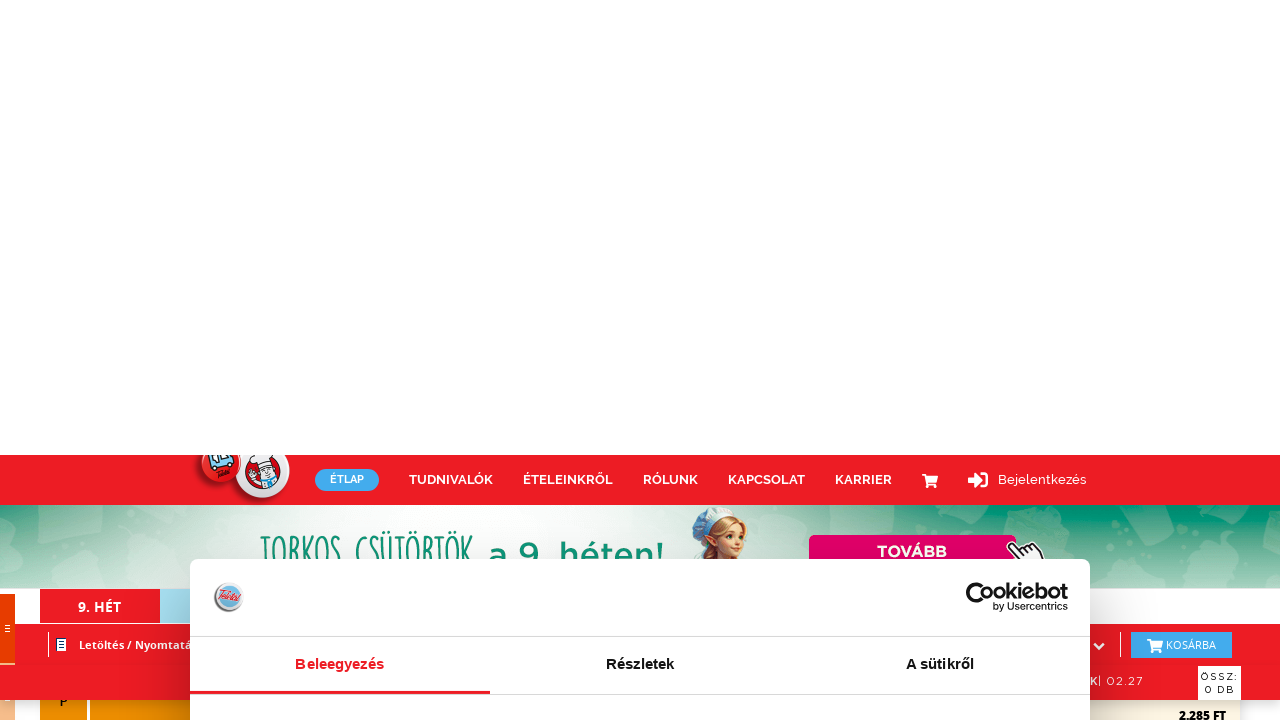

Waited 1000ms before PAGE_DOWN navigation (iteration 9/17)
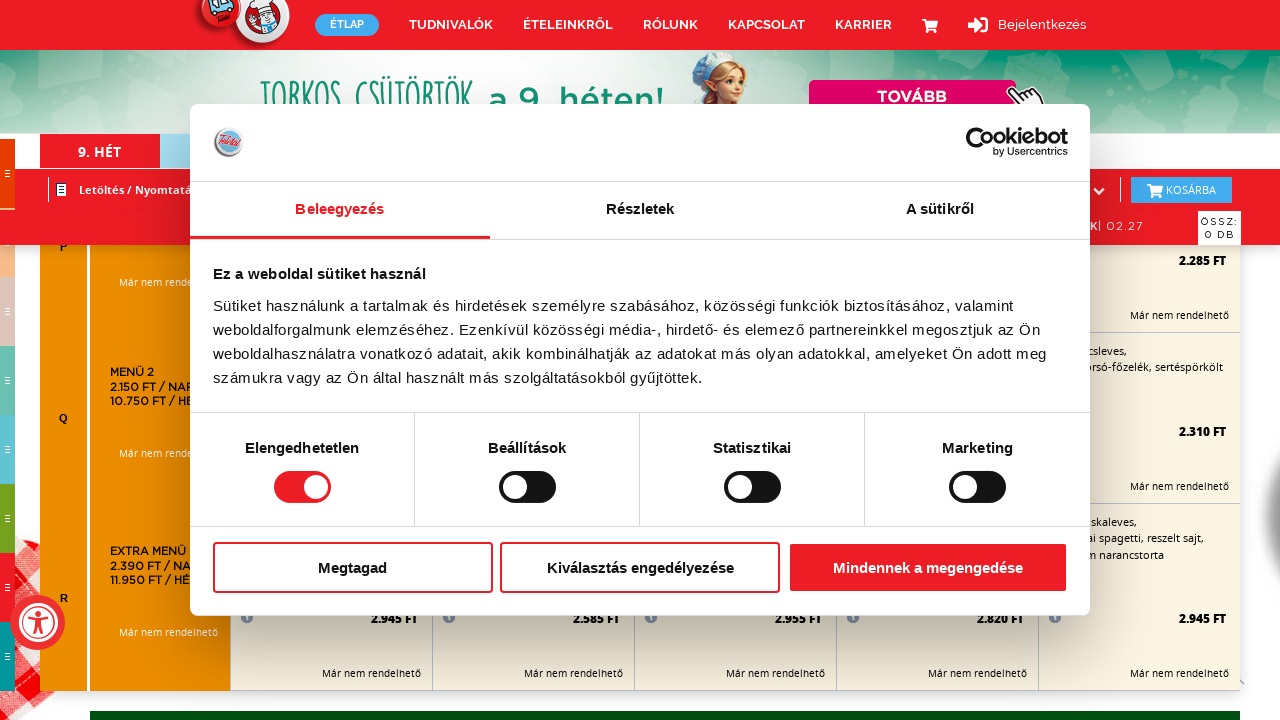

Pressed PAGE_DOWN to scroll through menu content (iteration 9/17)
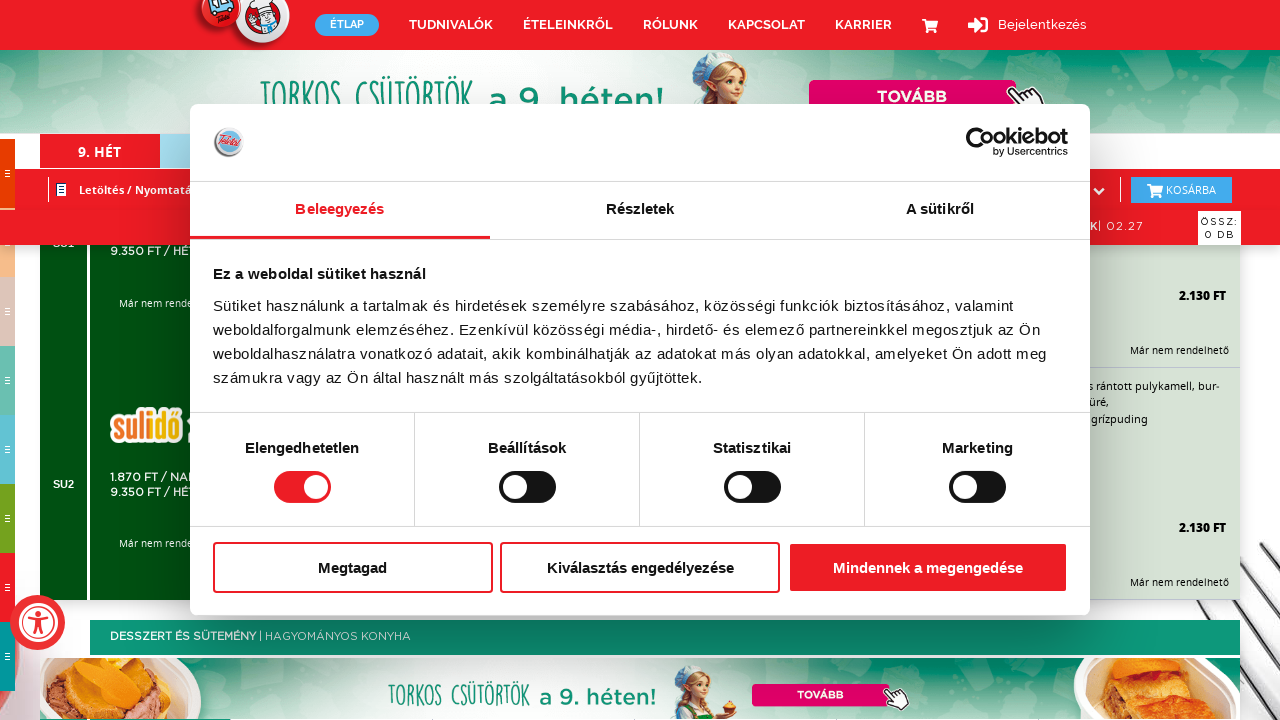

Waited 1000ms before PAGE_DOWN navigation (iteration 10/17)
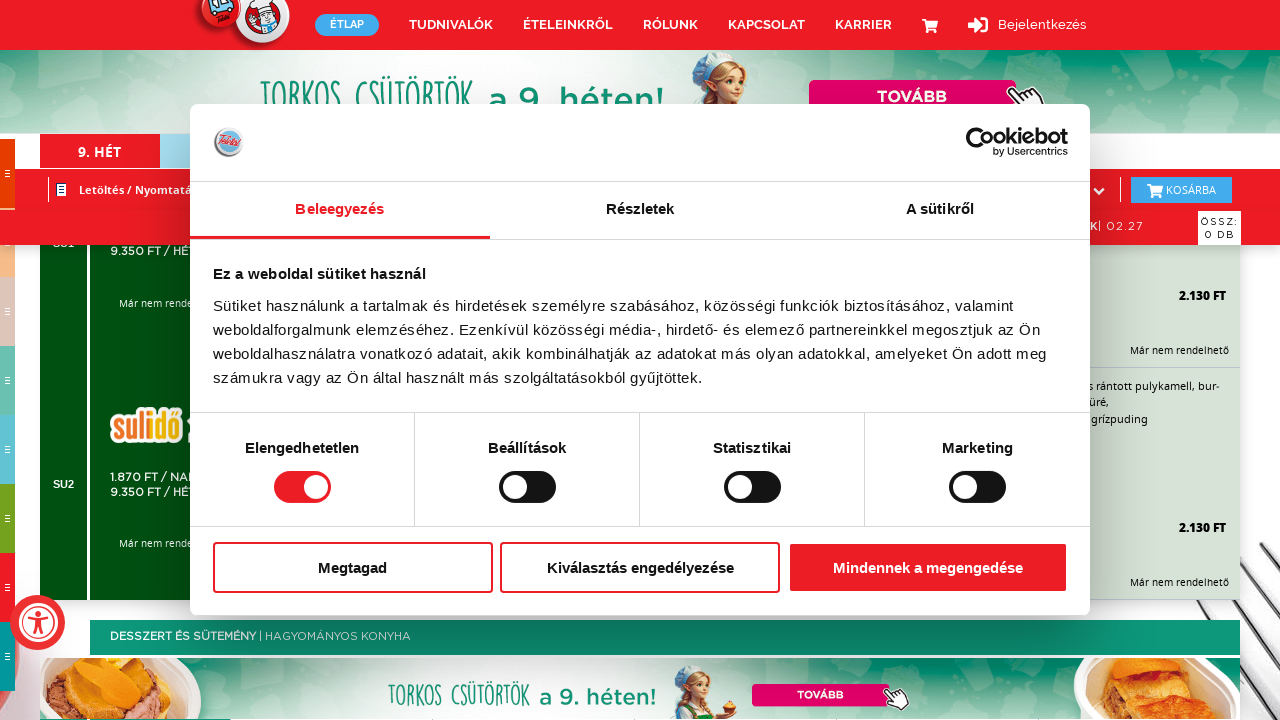

Pressed PAGE_DOWN to scroll through menu content (iteration 10/17)
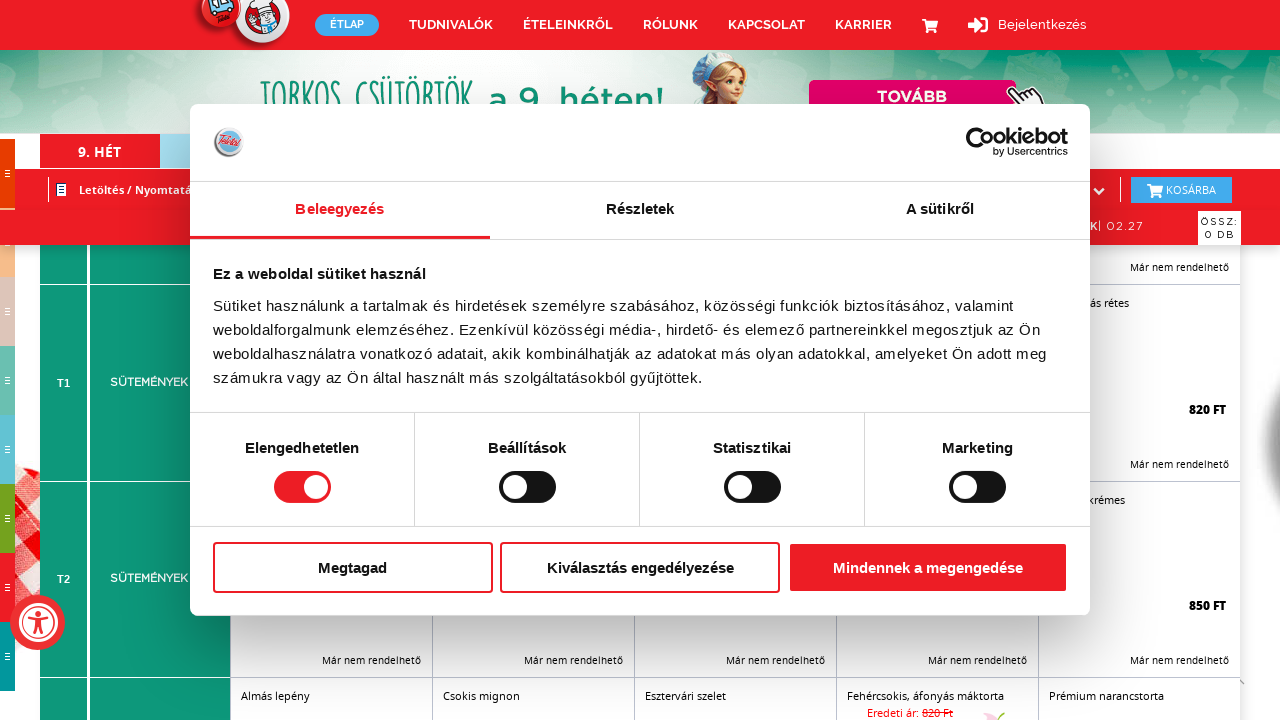

Waited 1000ms before PAGE_DOWN navigation (iteration 11/17)
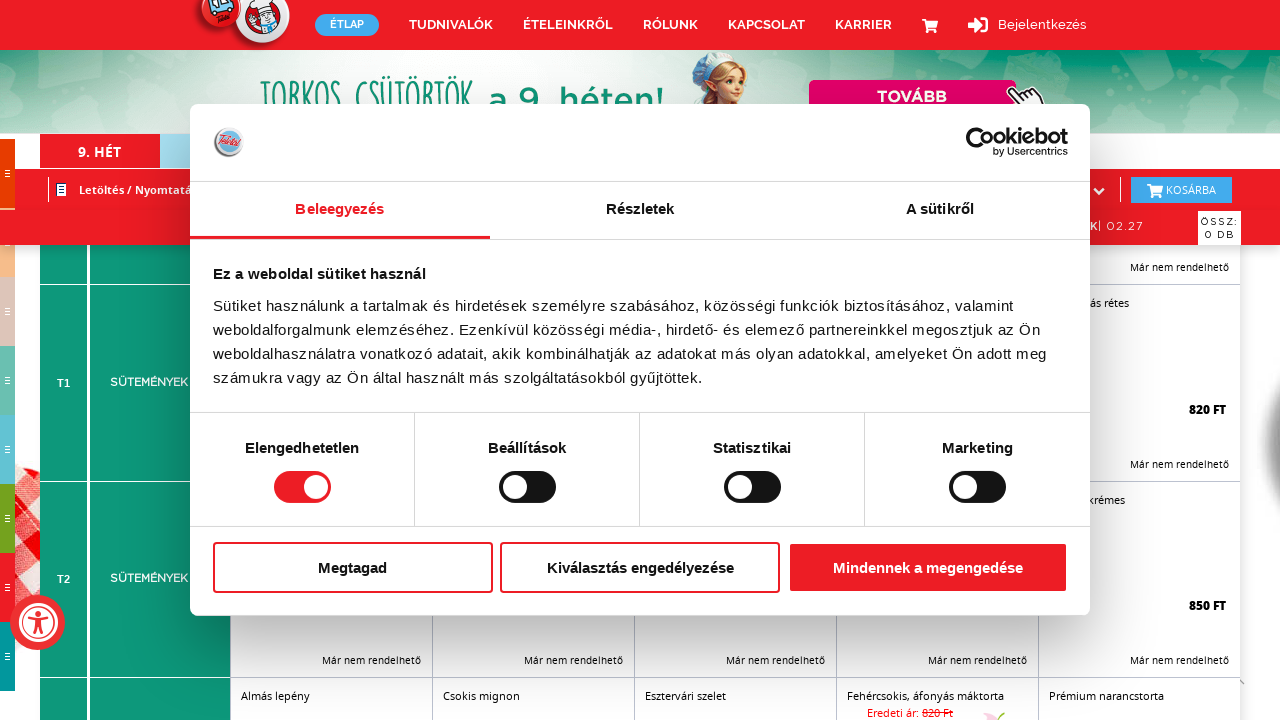

Pressed PAGE_DOWN to scroll through menu content (iteration 11/17)
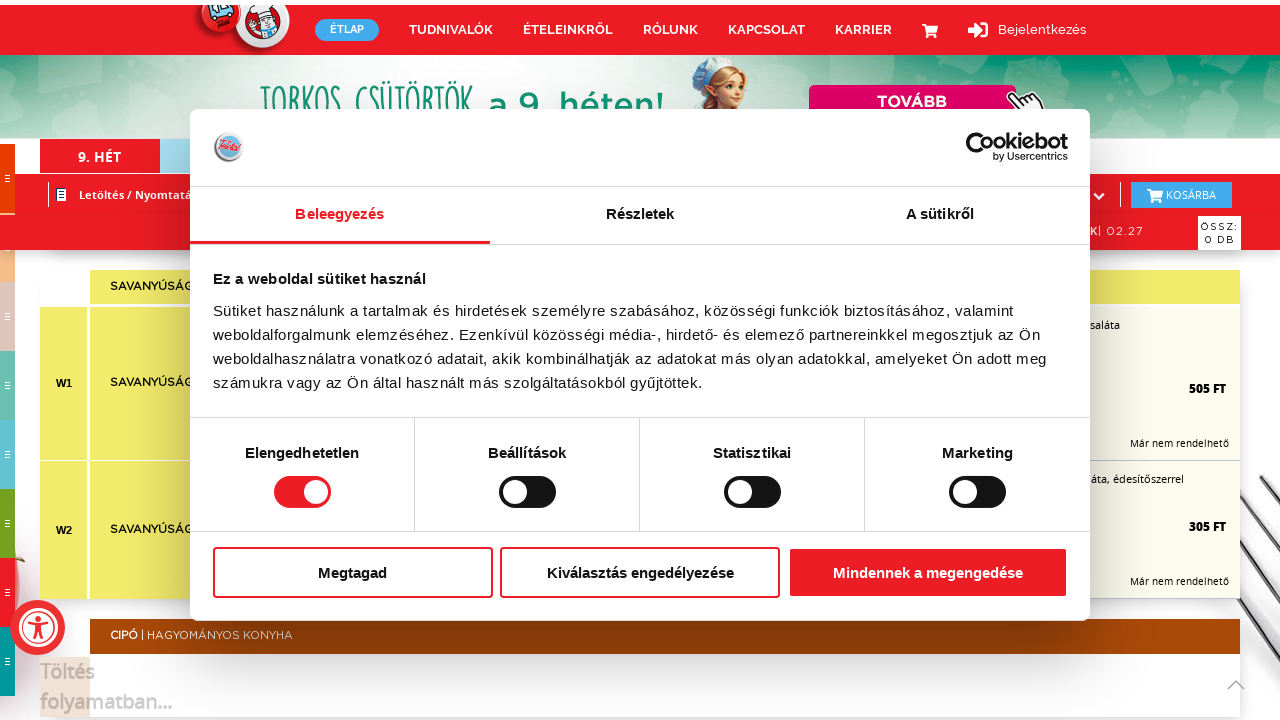

Waited 1000ms before PAGE_DOWN navigation (iteration 12/17)
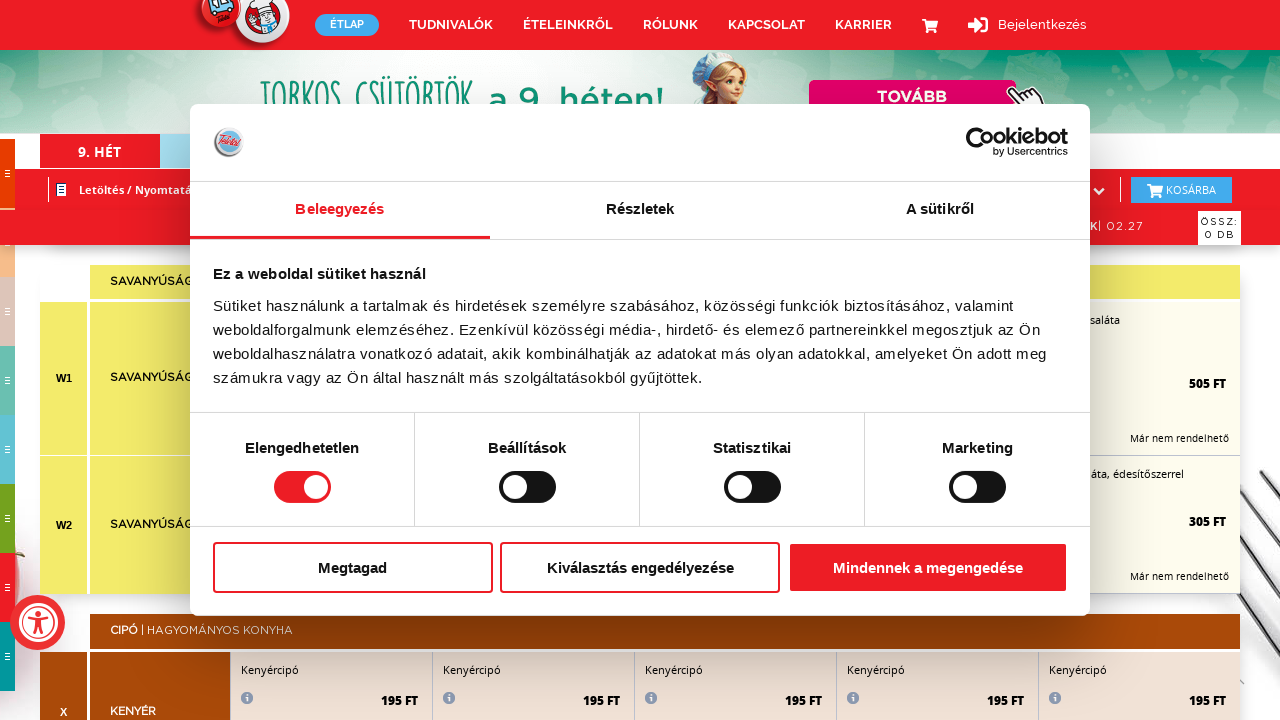

Pressed PAGE_DOWN to scroll through menu content (iteration 12/17)
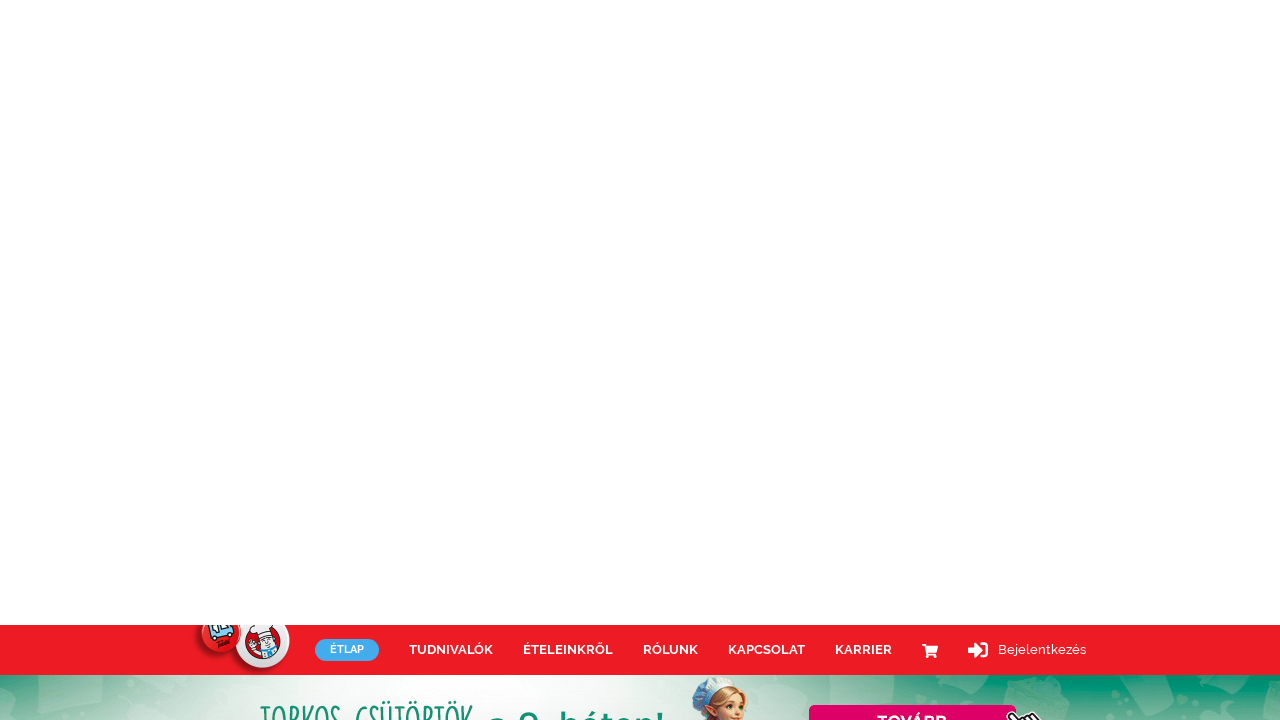

Waited 1000ms before PAGE_DOWN navigation (iteration 13/17)
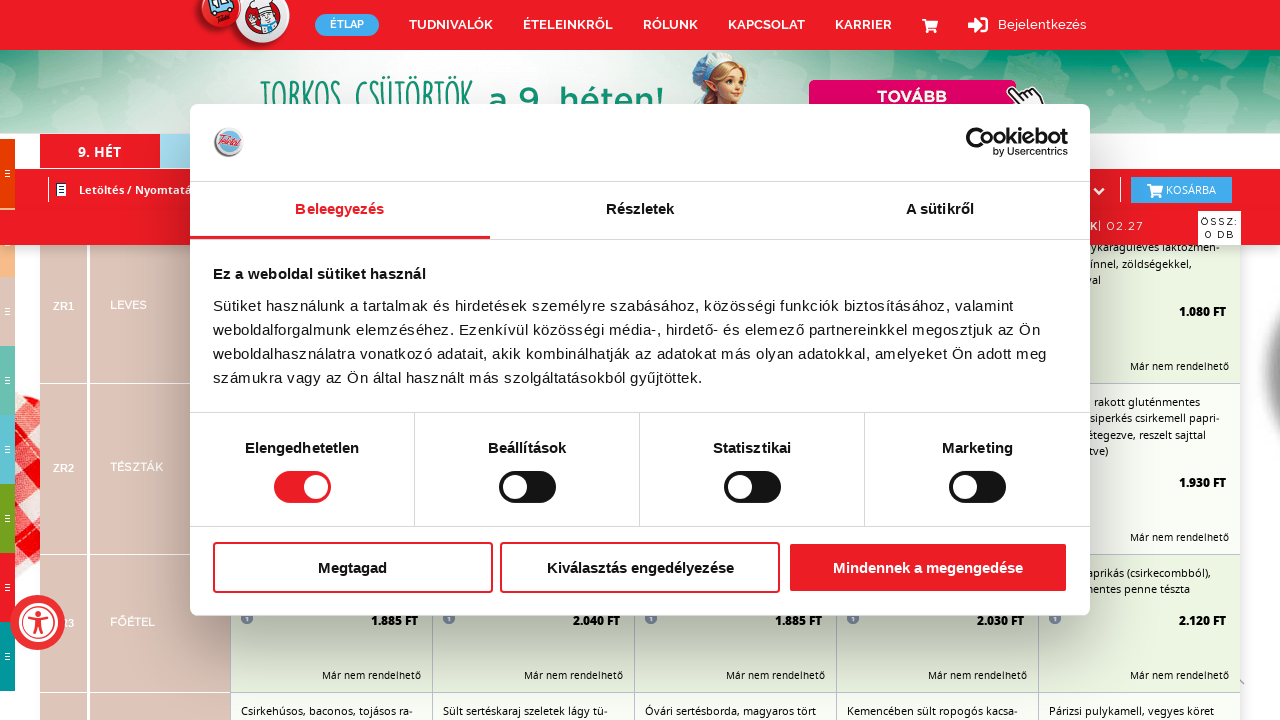

Pressed PAGE_DOWN to scroll through menu content (iteration 13/17)
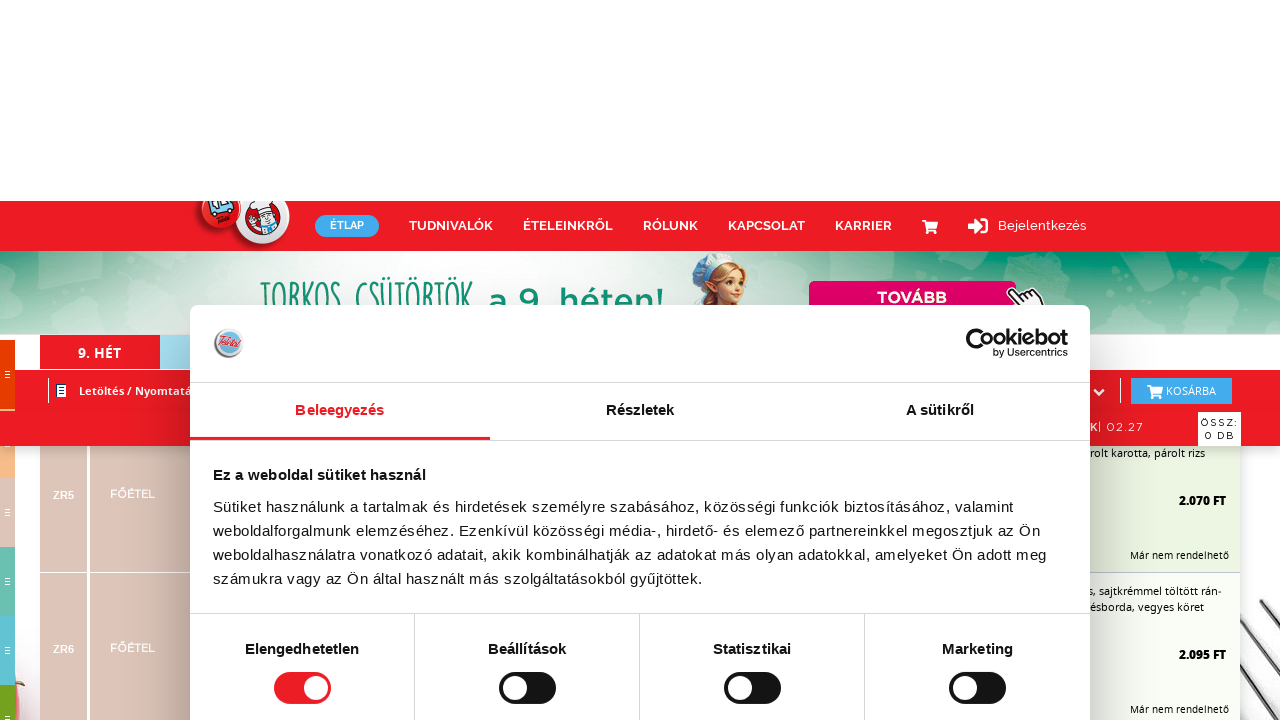

Waited 1000ms before PAGE_DOWN navigation (iteration 14/17)
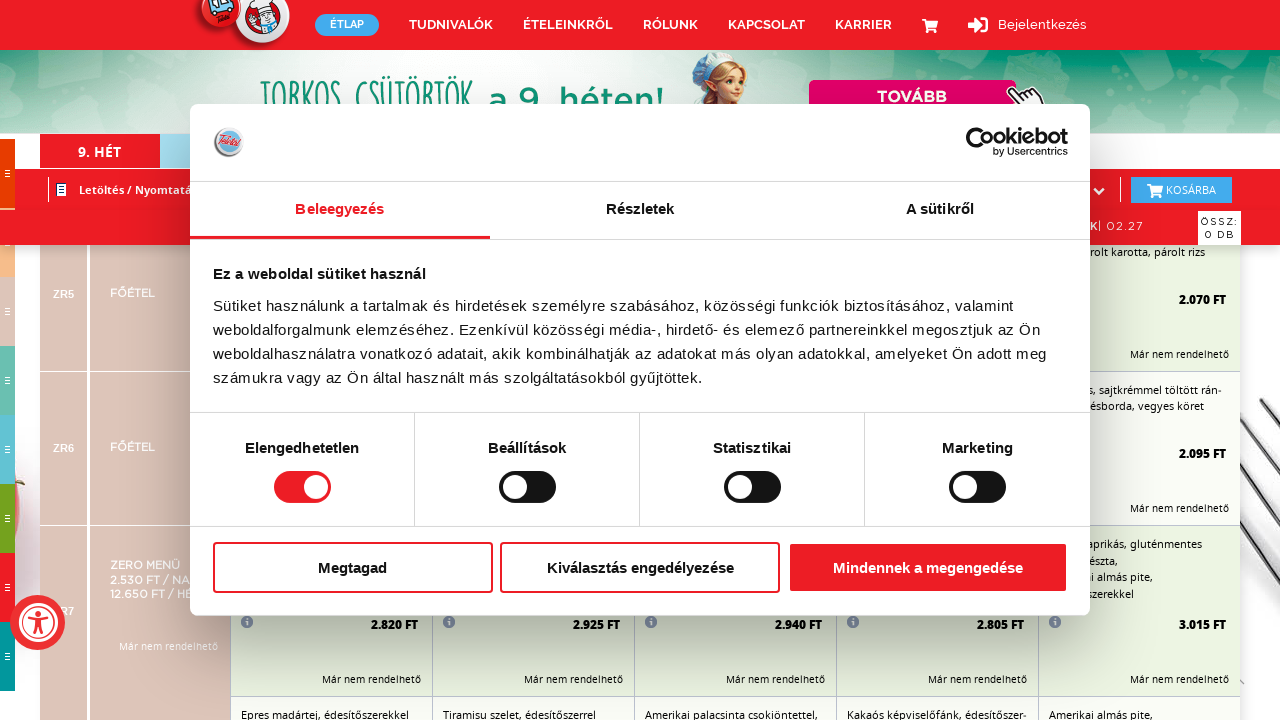

Pressed PAGE_DOWN to scroll through menu content (iteration 14/17)
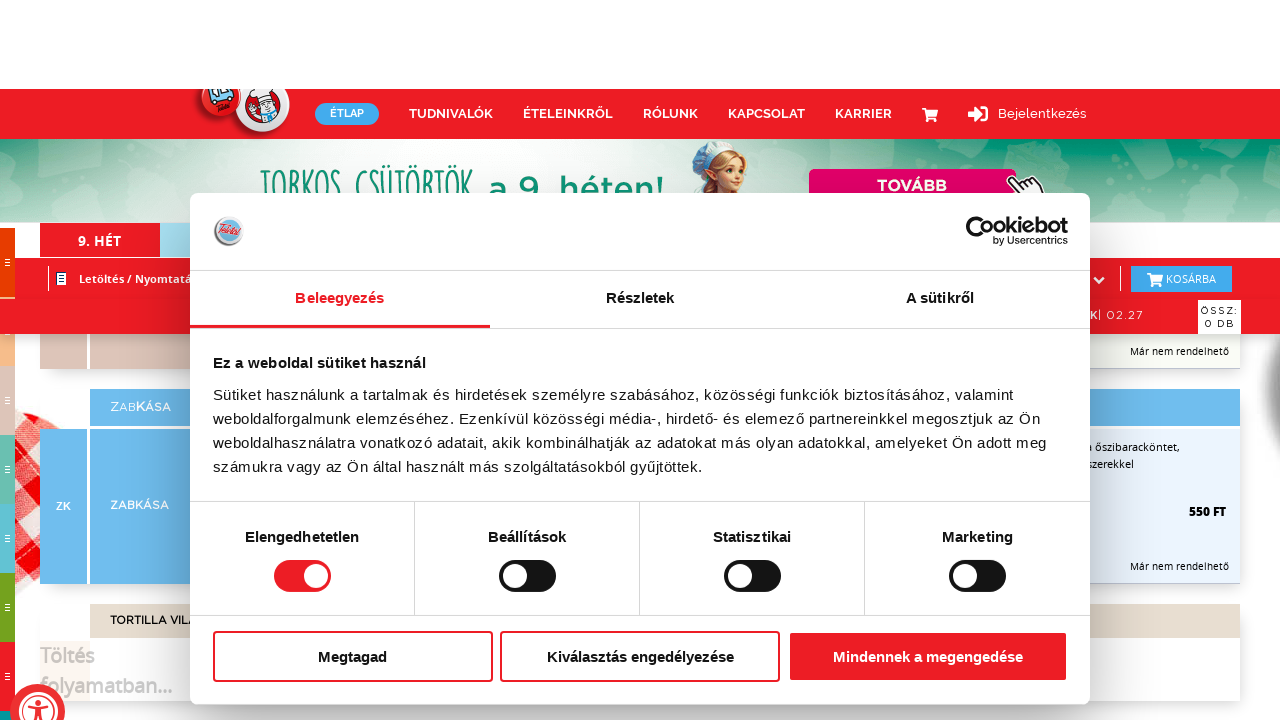

Waited 1000ms before PAGE_DOWN navigation (iteration 15/17)
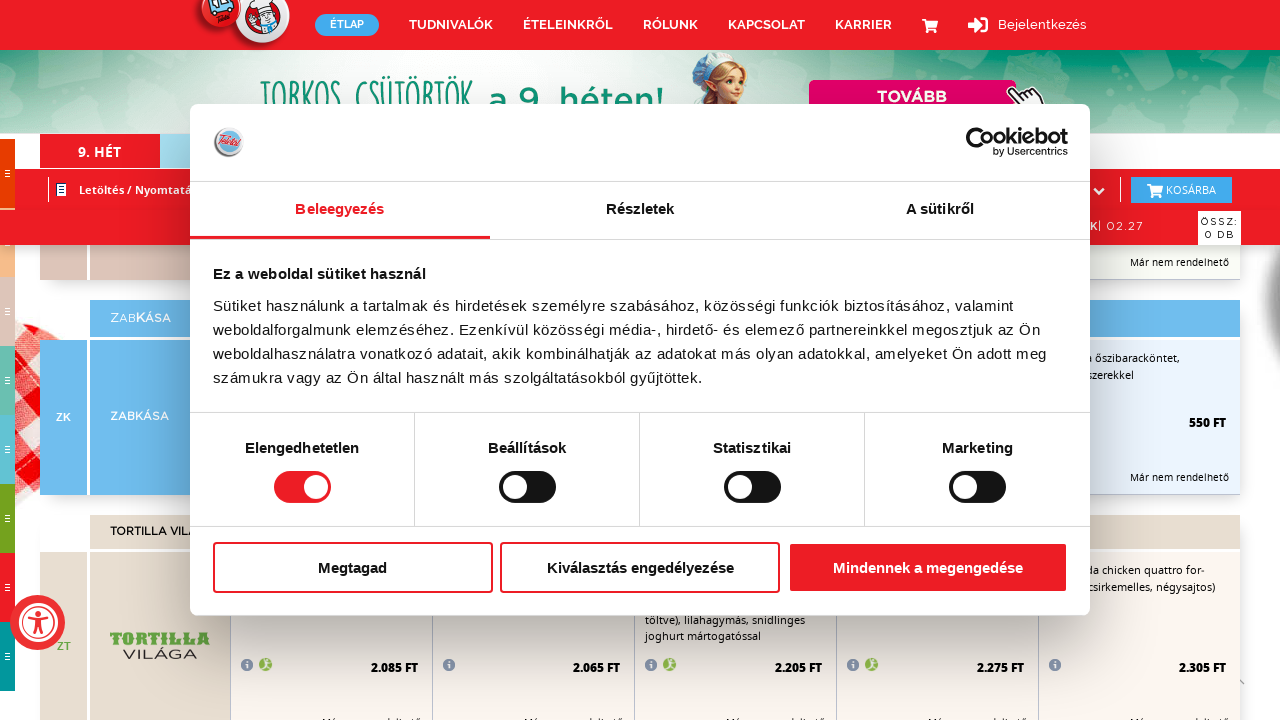

Pressed PAGE_DOWN to scroll through menu content (iteration 15/17)
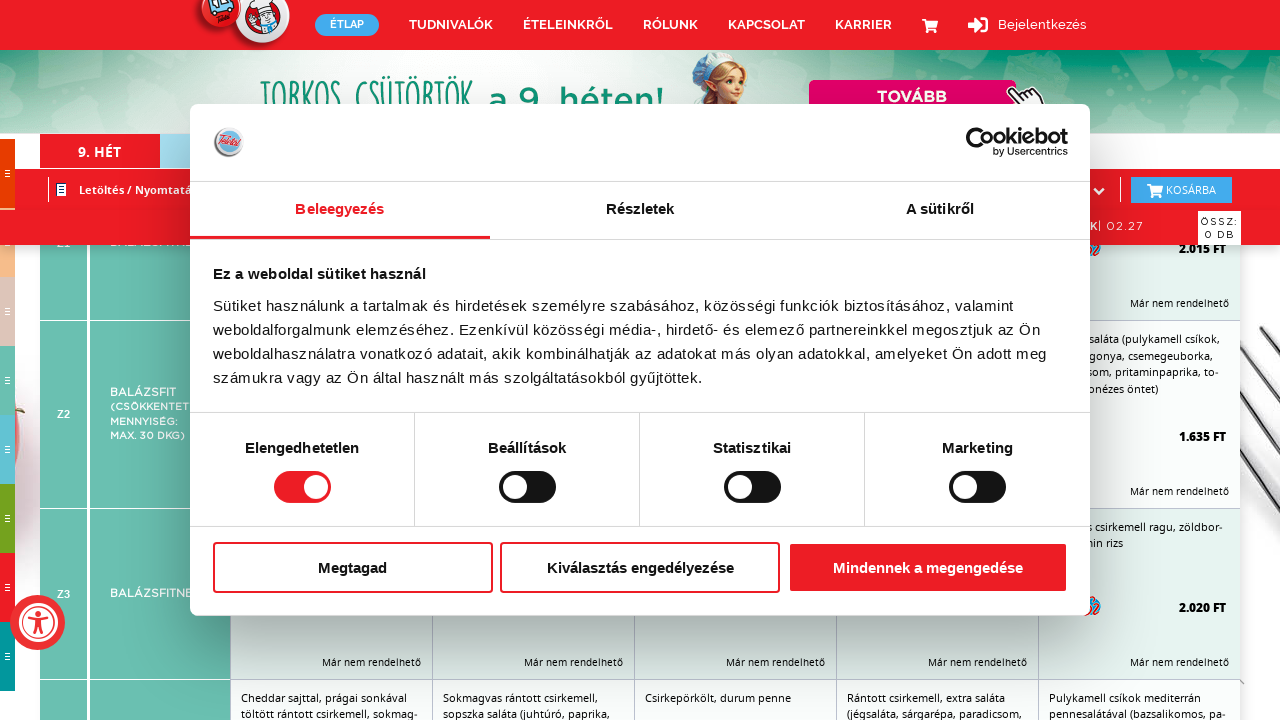

Waited 1000ms before PAGE_DOWN navigation (iteration 16/17)
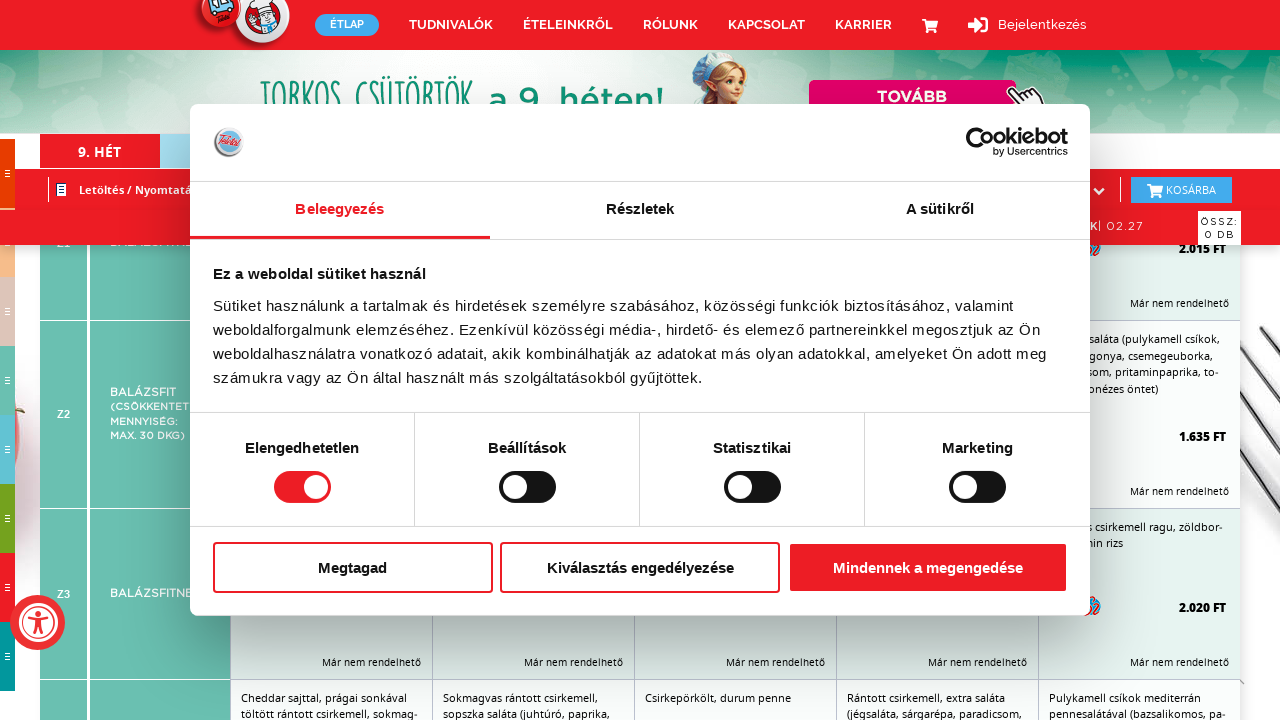

Pressed PAGE_DOWN to scroll through menu content (iteration 16/17)
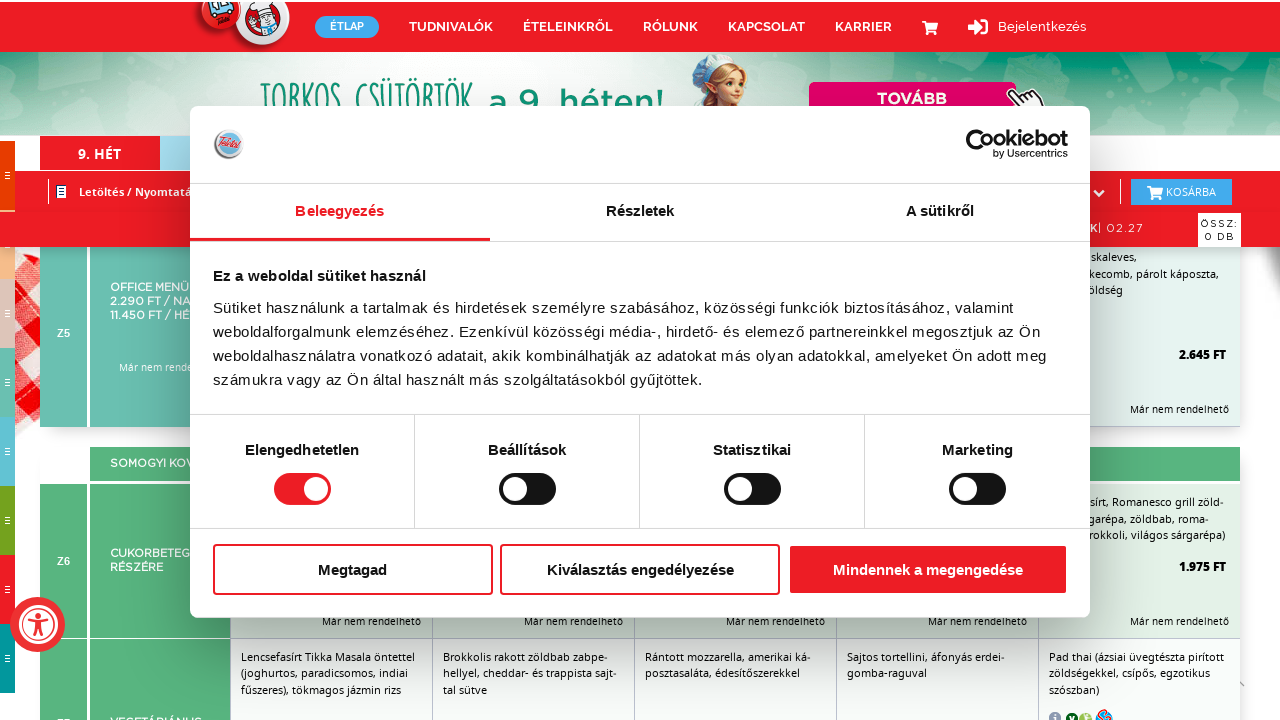

Waited 1000ms before PAGE_DOWN navigation (iteration 17/17)
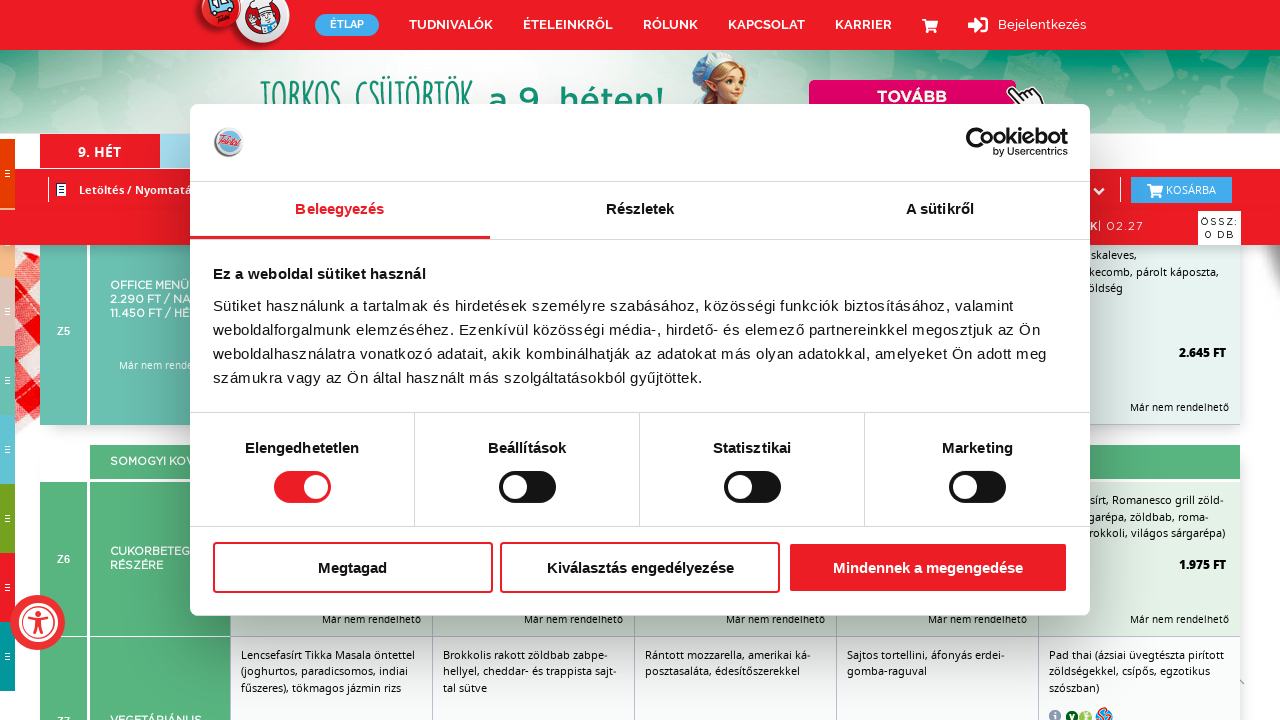

Pressed PAGE_DOWN to scroll through menu content (iteration 17/17)
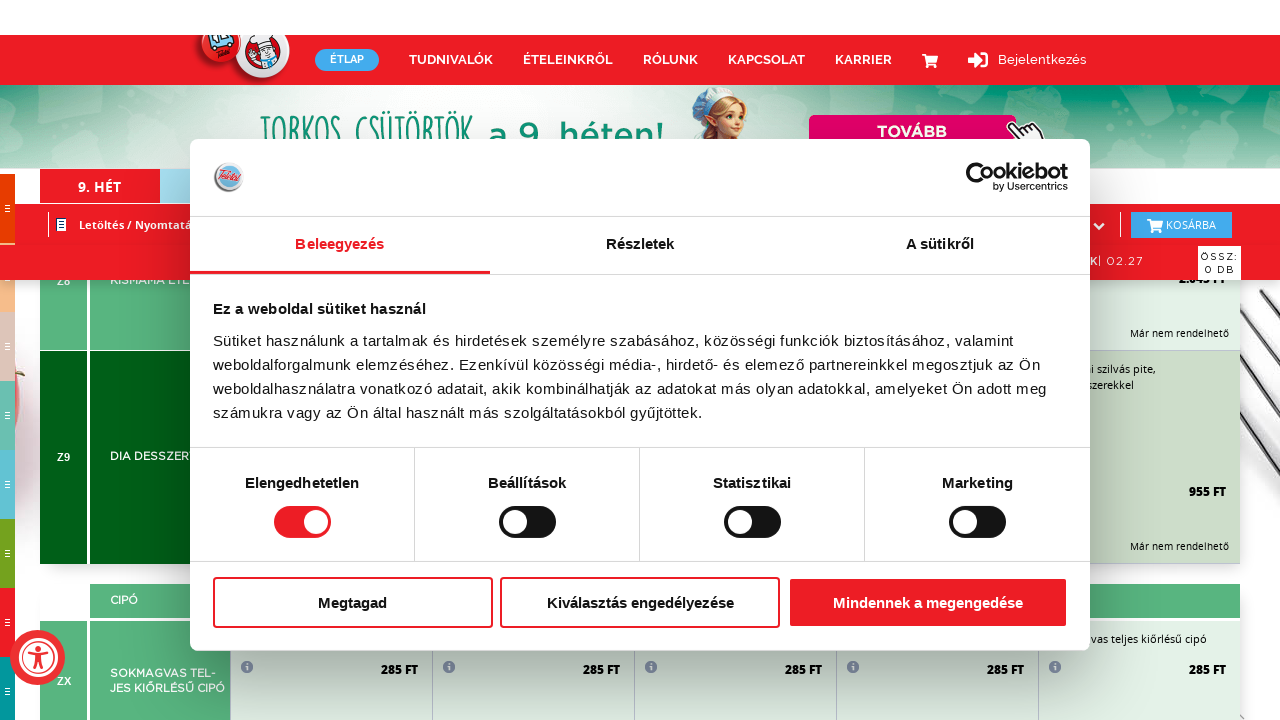

Waited 2000ms for final content to settle after scrolling
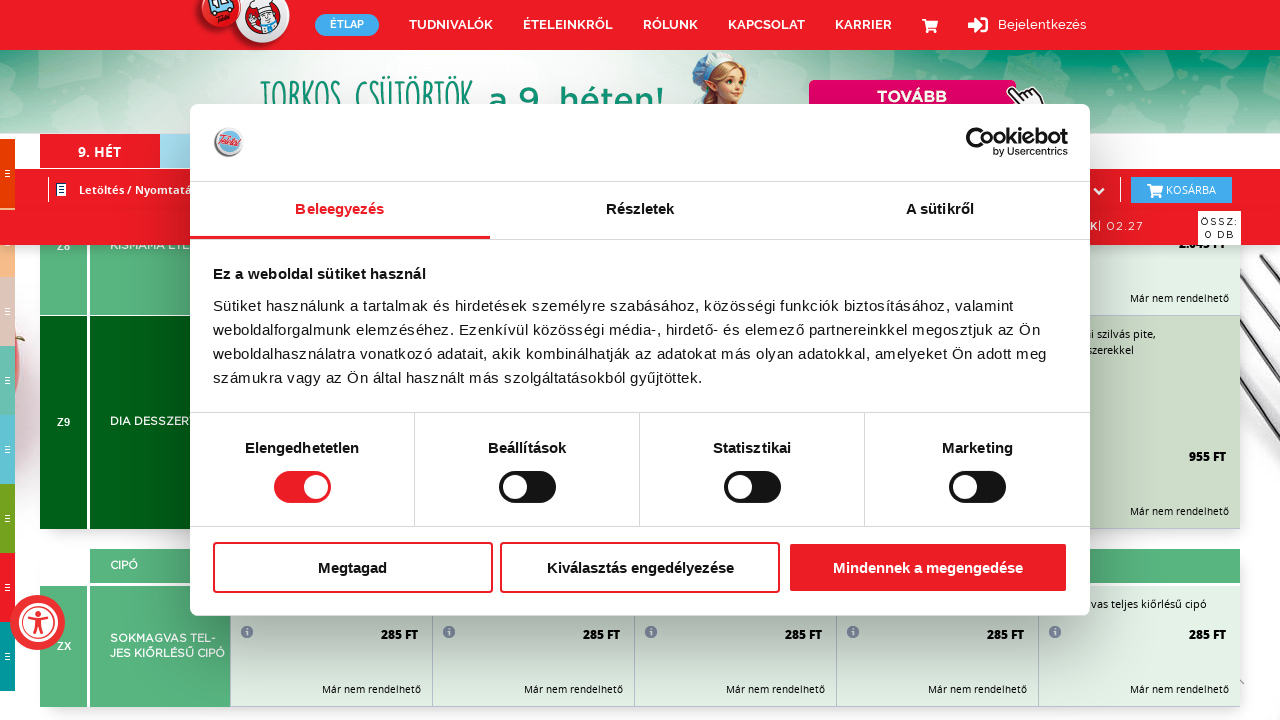

Verified that menu cards loaded by waiting for div.menu-card-5-day selector
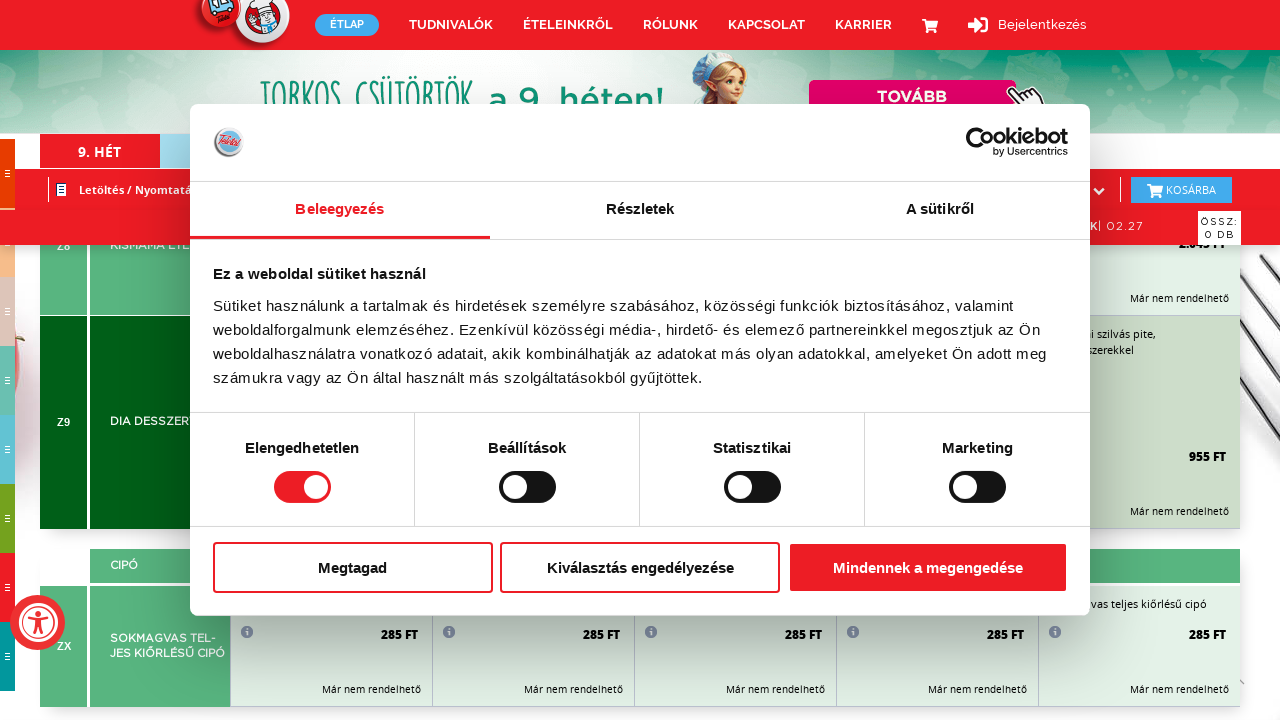

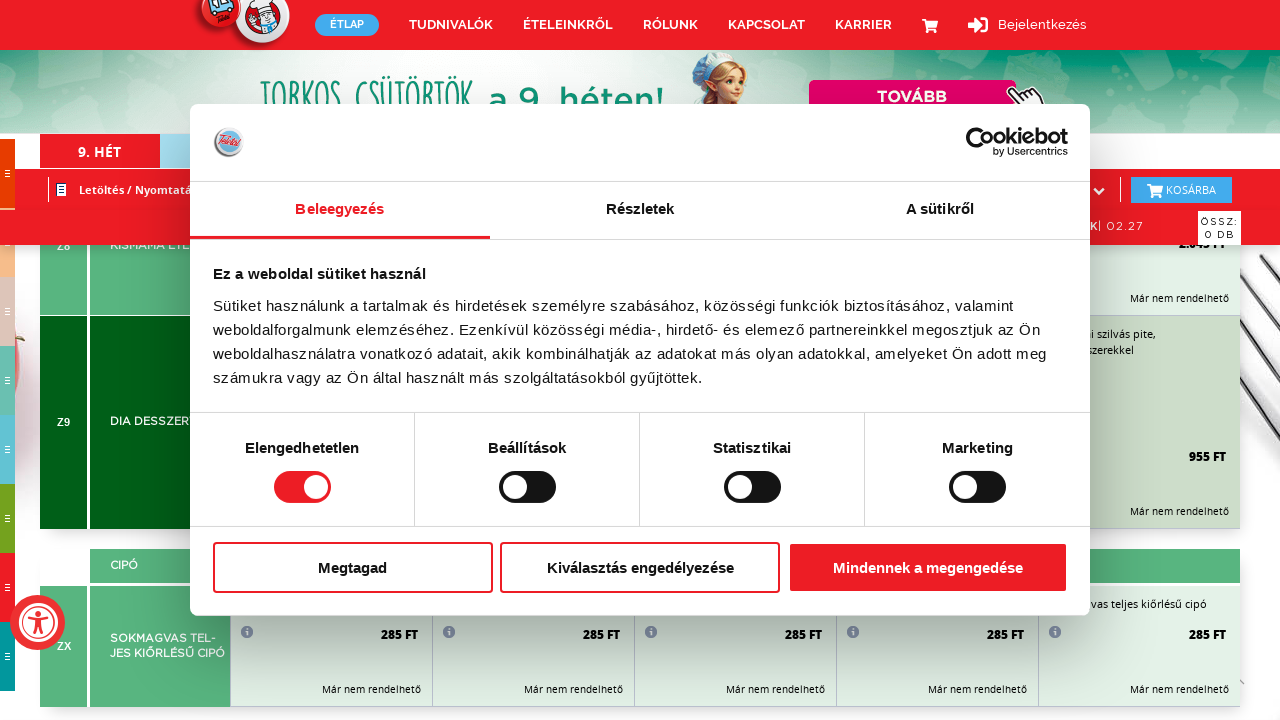